Navigates to the Navajo Nation Council page and expands accordion items to view council member information

Starting URL: https://www.navajonationcouncil.org/council/

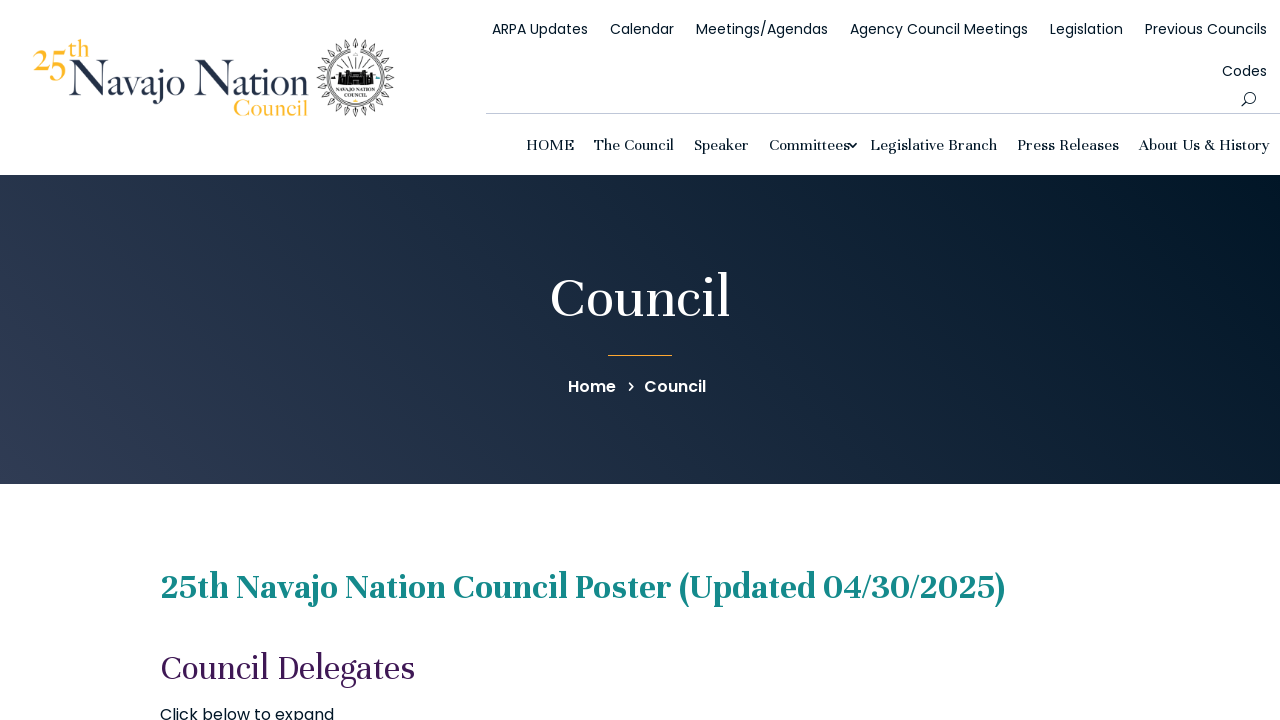

Waited for accordion items to load on Navajo Nation Council page
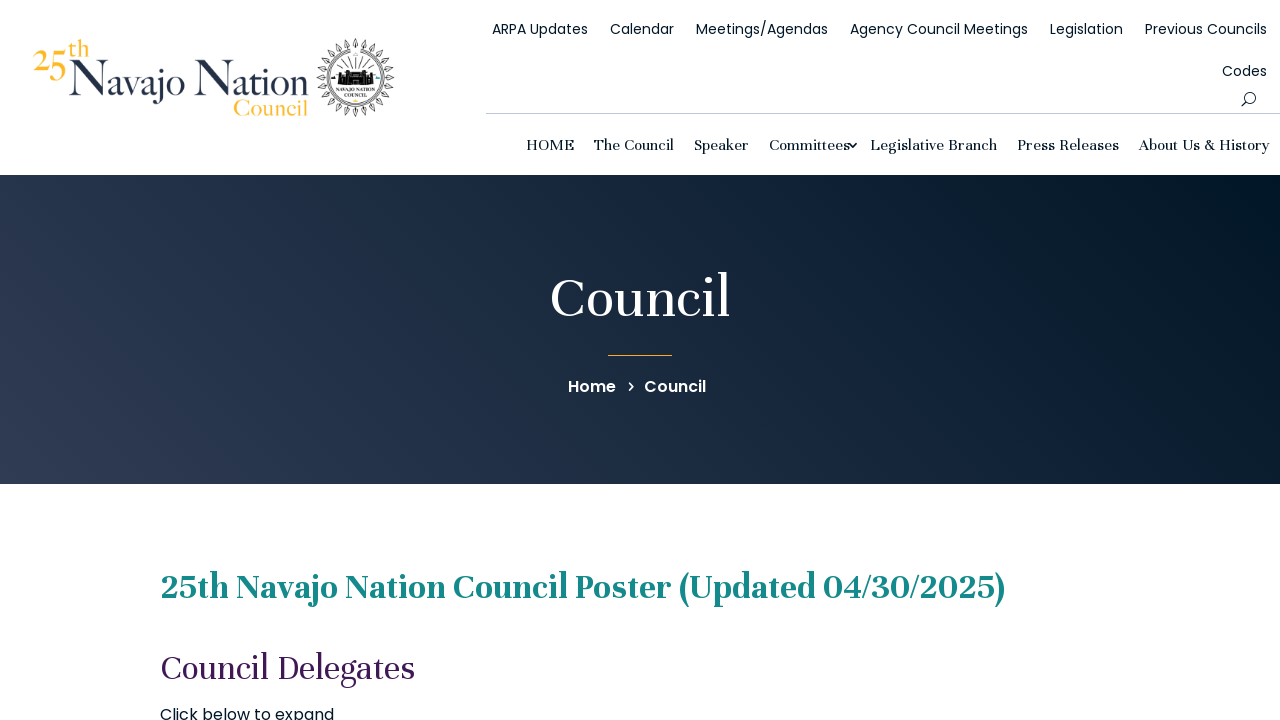

Retrieved all accordion items containing council member information
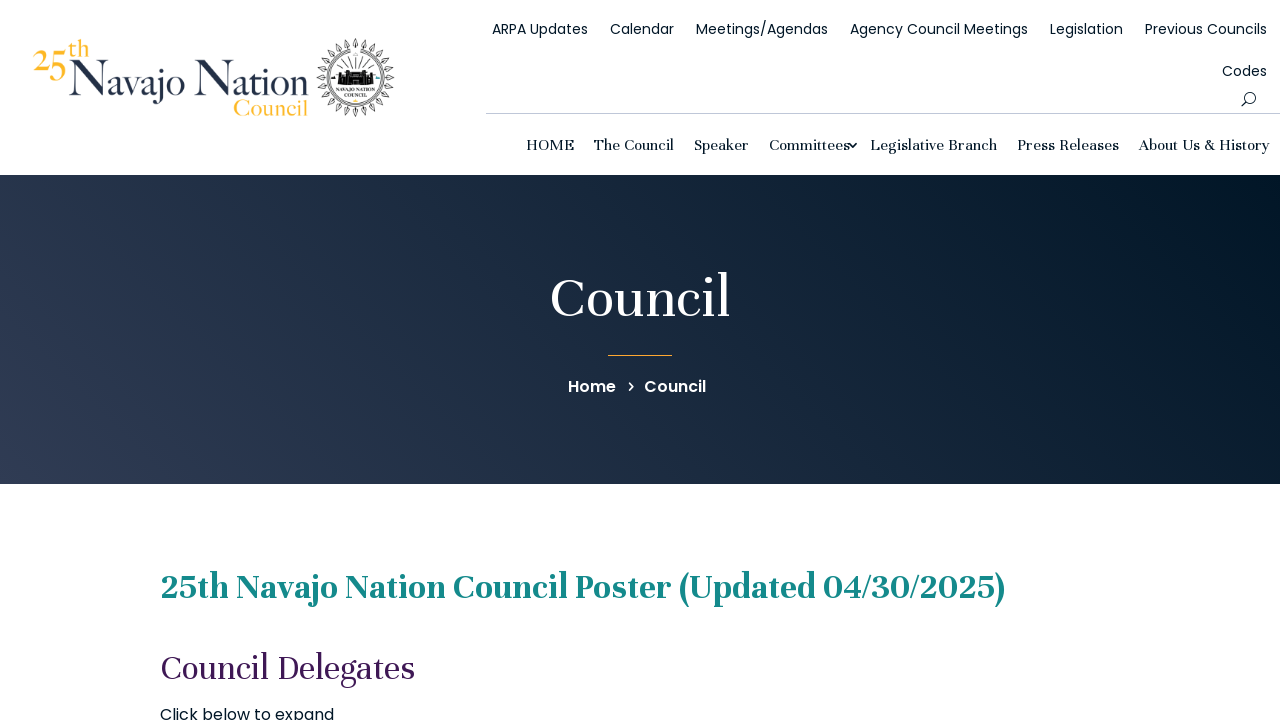

Clicked accordion title to expand council member details at (640, 360) on .et_pb_accordion_item >> nth=0 >> .et_pb_toggle_title
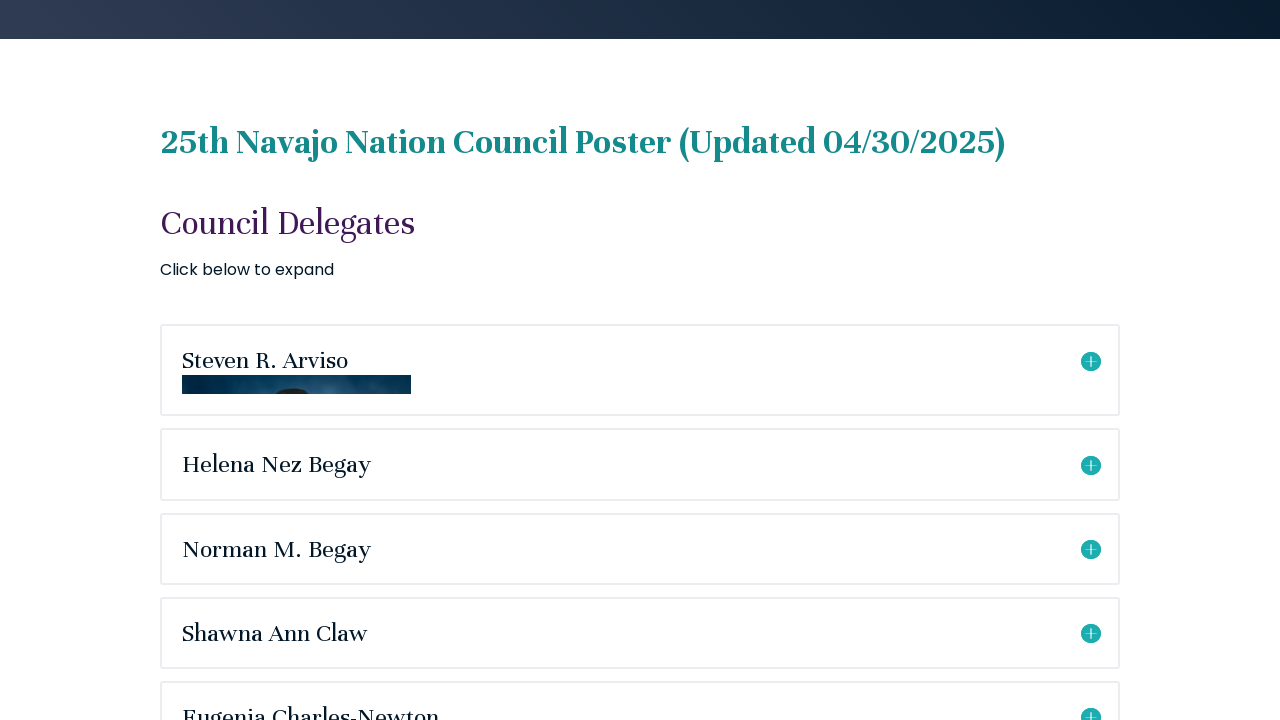

Waited for accordion animation to complete
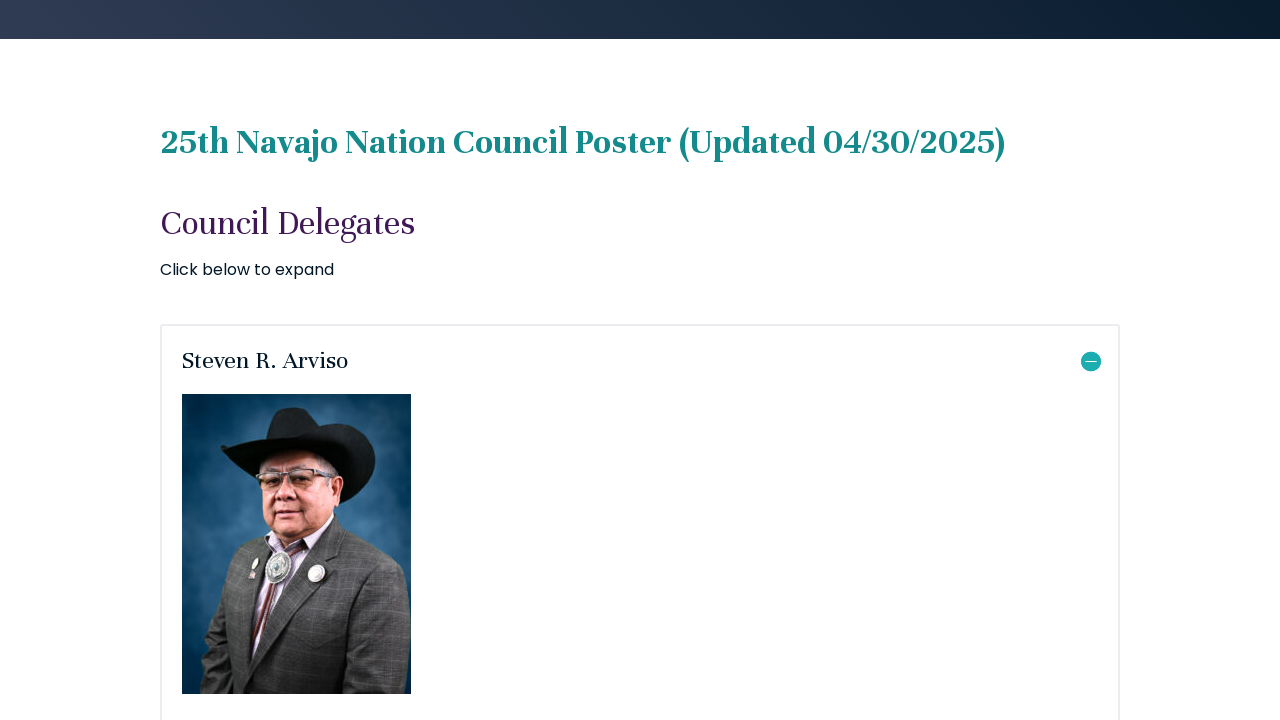

Waited for accordion content to become visible
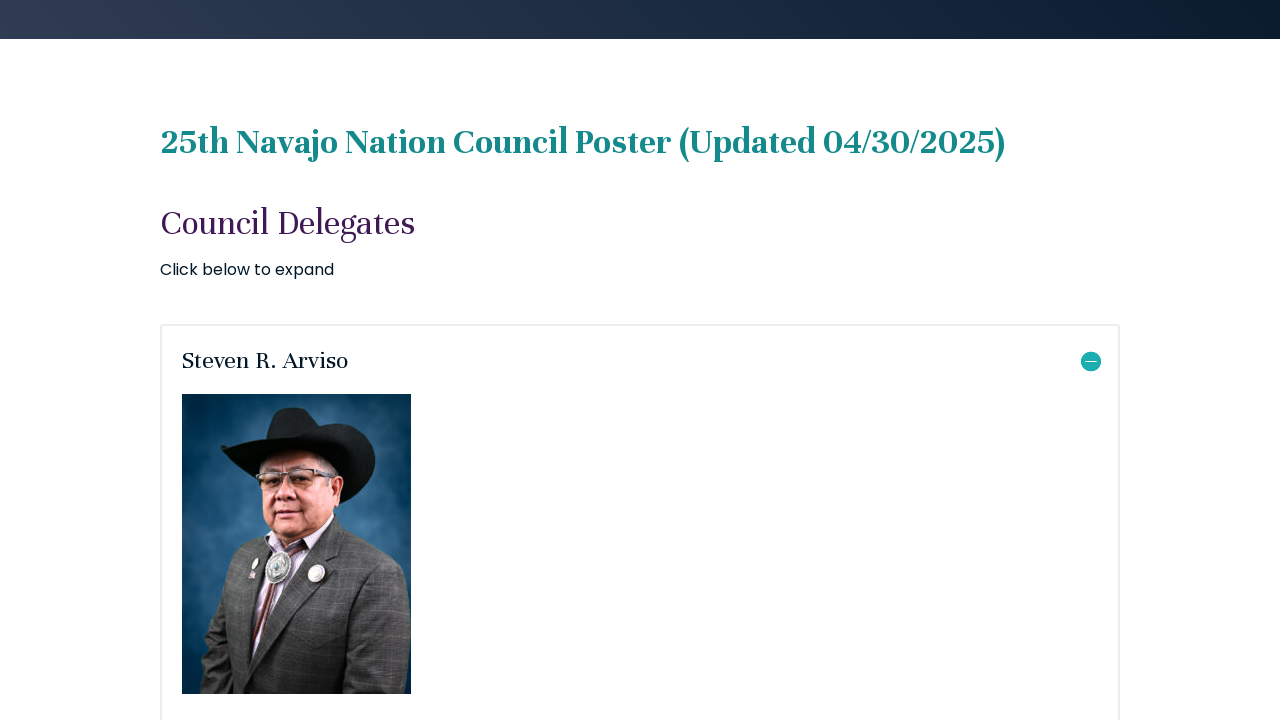

Clicked accordion title to expand council member details at (640, 360) on .et_pb_accordion_item >> nth=1 >> .et_pb_toggle_title
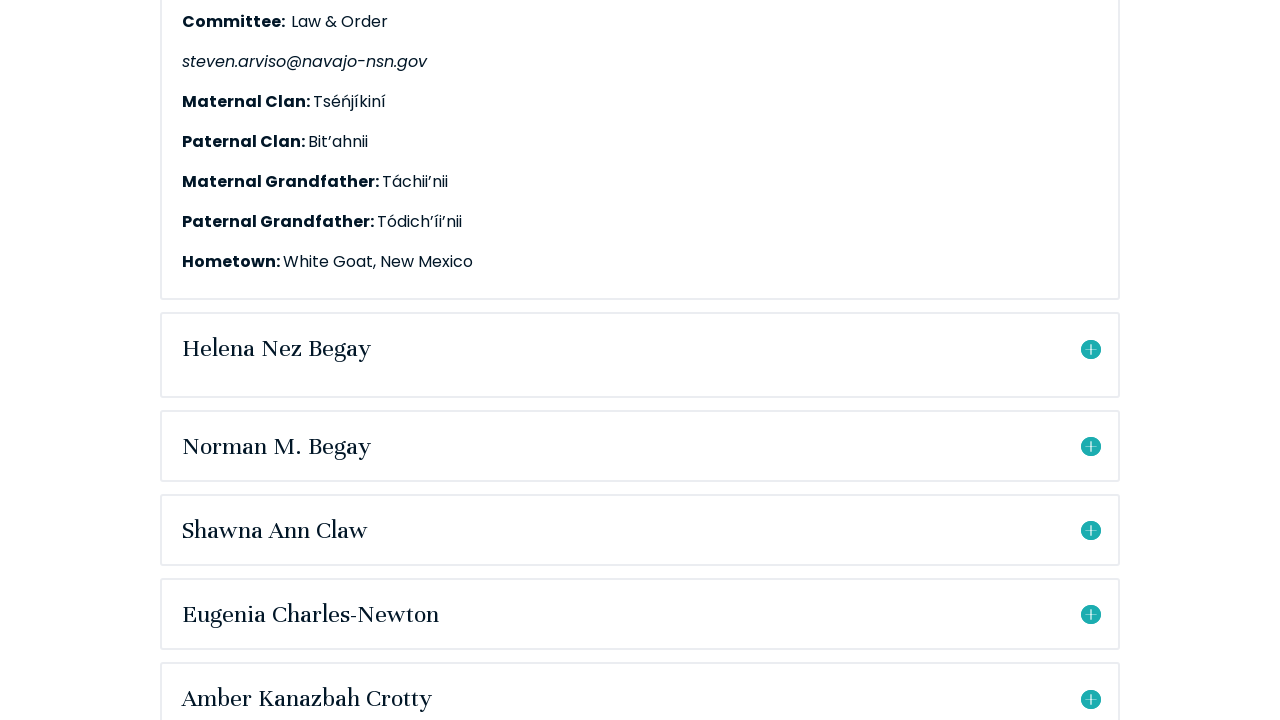

Waited for accordion animation to complete
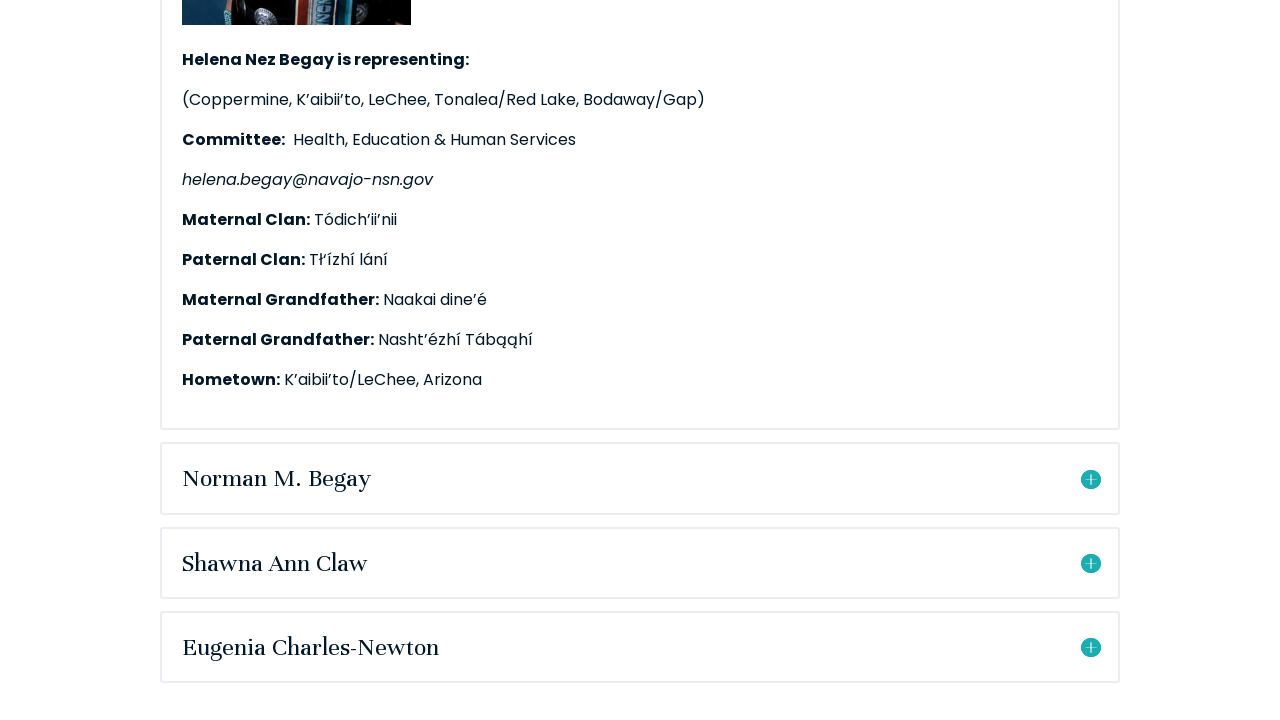

Waited for accordion content to become visible
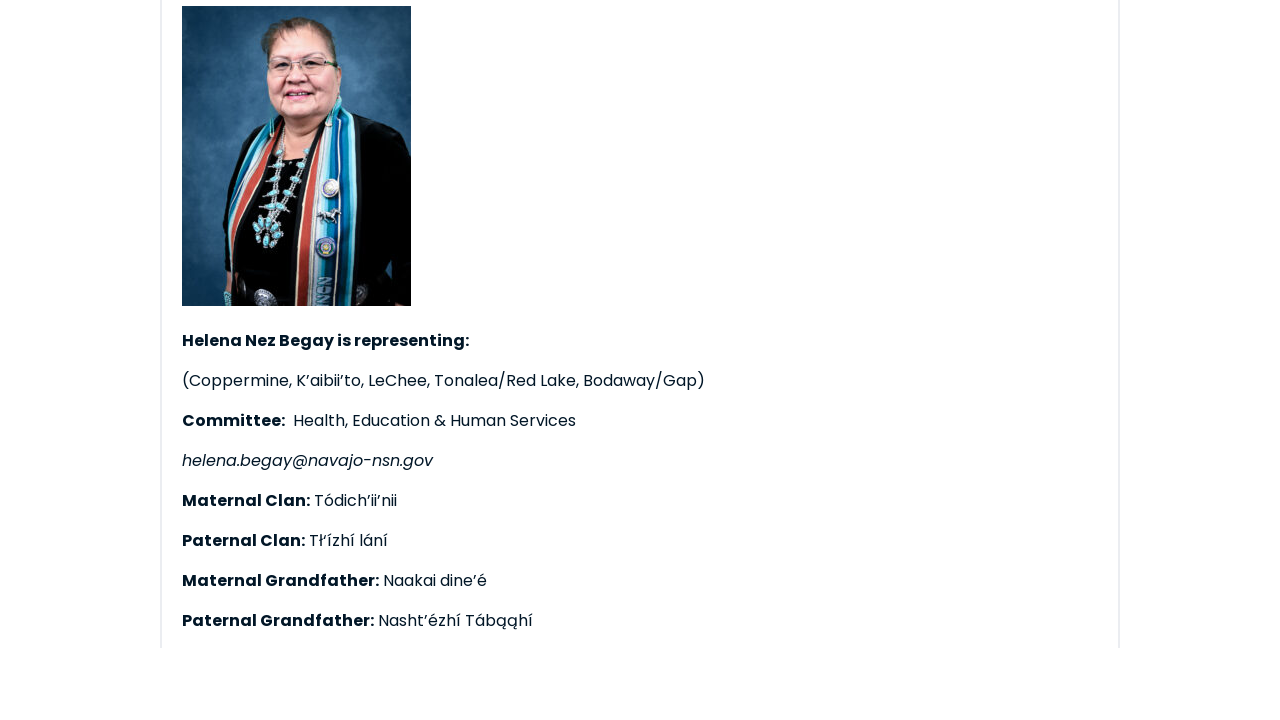

Clicked accordion title to expand council member details at (640, 360) on .et_pb_accordion_item >> nth=2 >> .et_pb_toggle_title
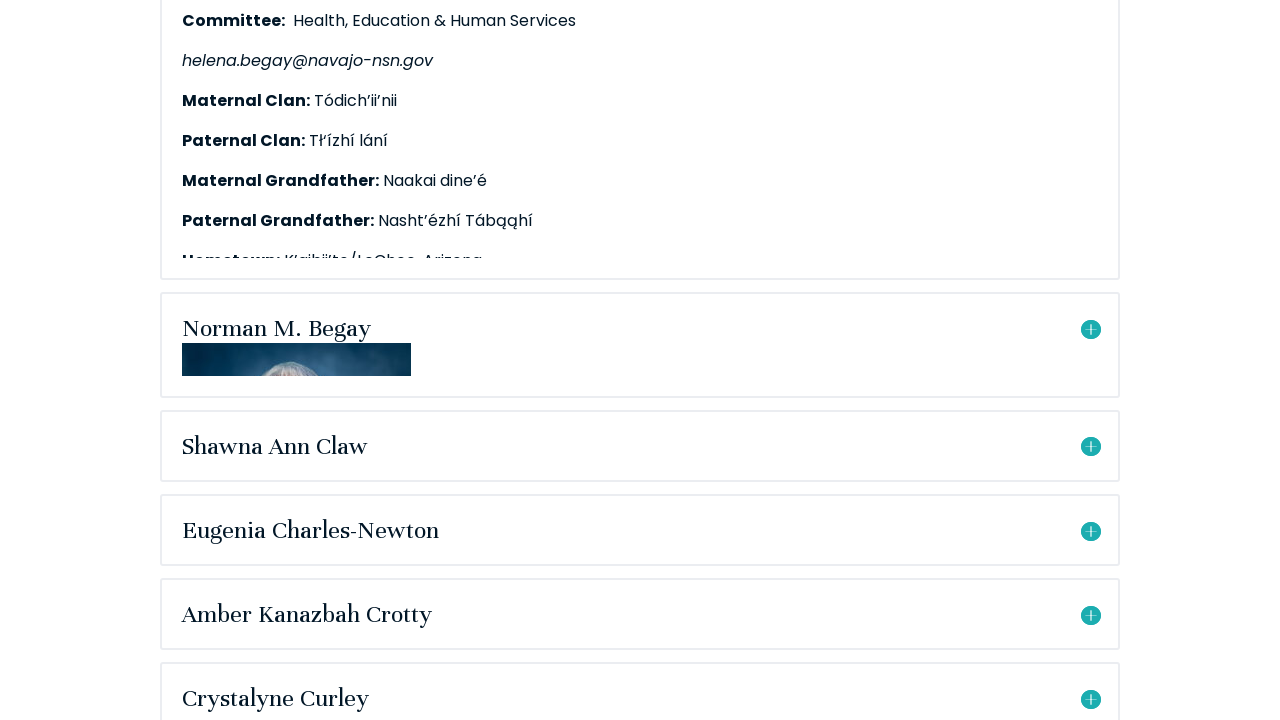

Waited for accordion animation to complete
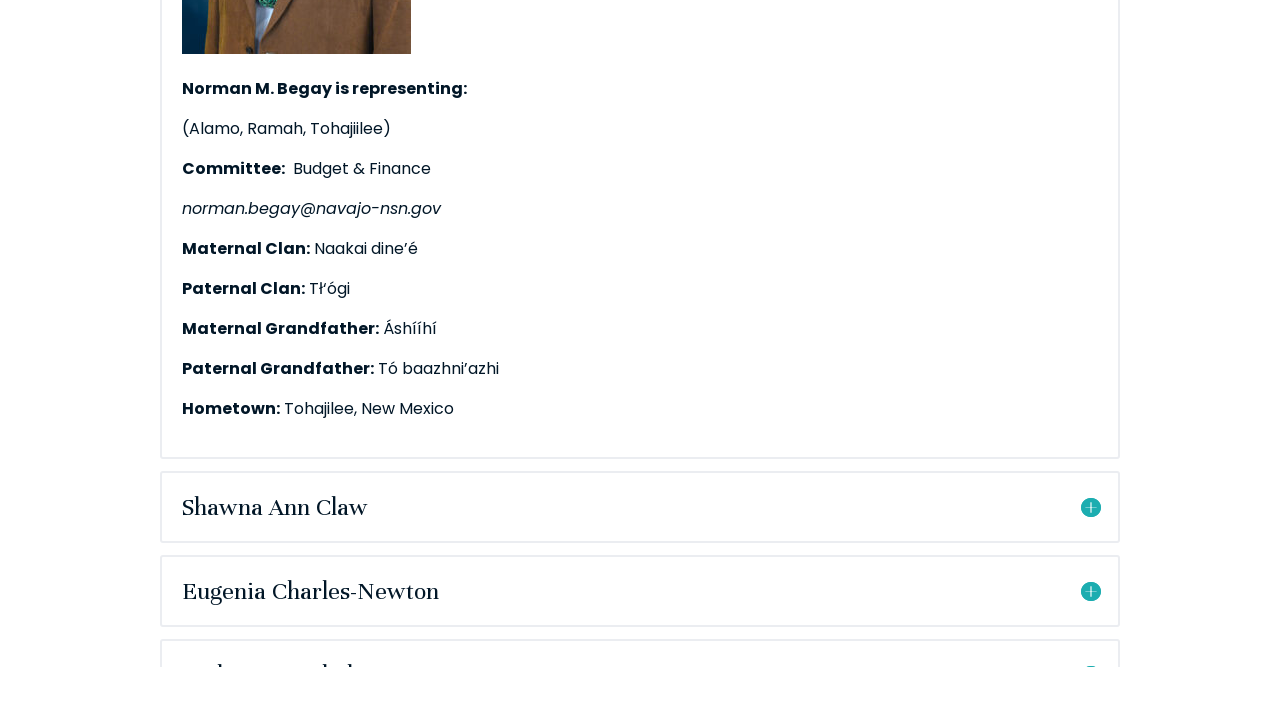

Waited for accordion content to become visible
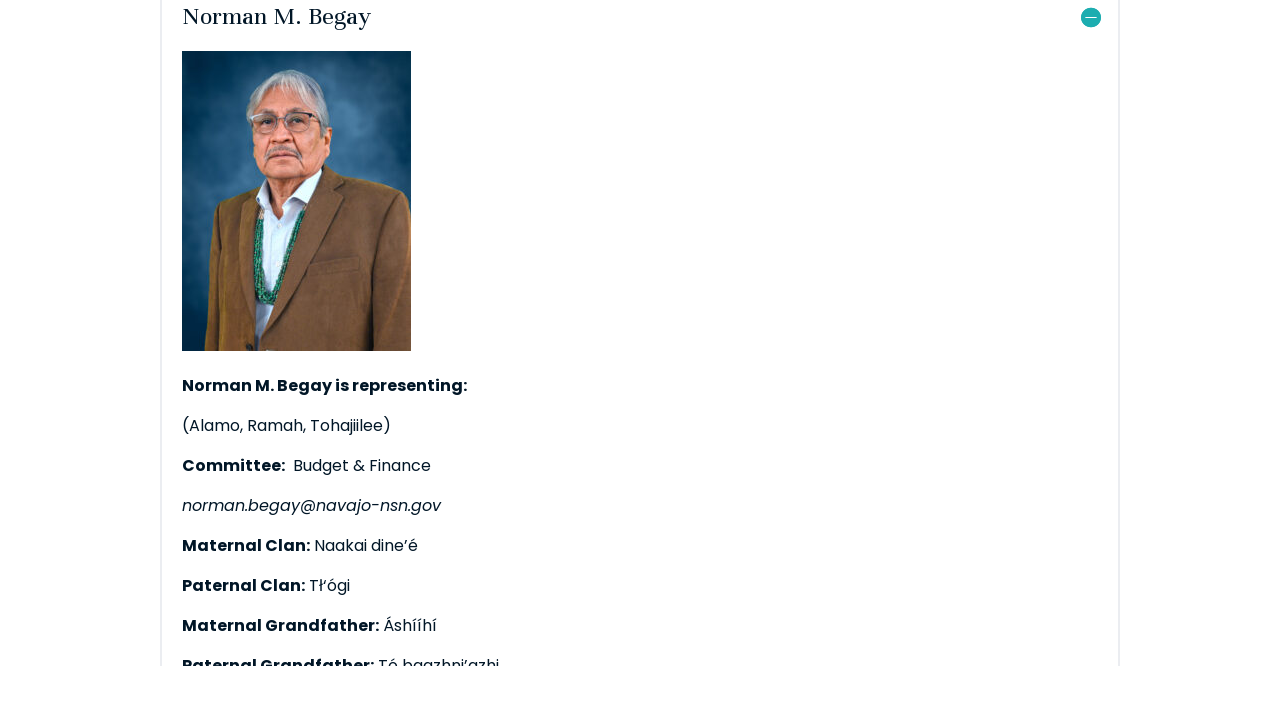

Clicked accordion title to expand council member details at (640, 361) on .et_pb_accordion_item >> nth=3 >> .et_pb_toggle_title
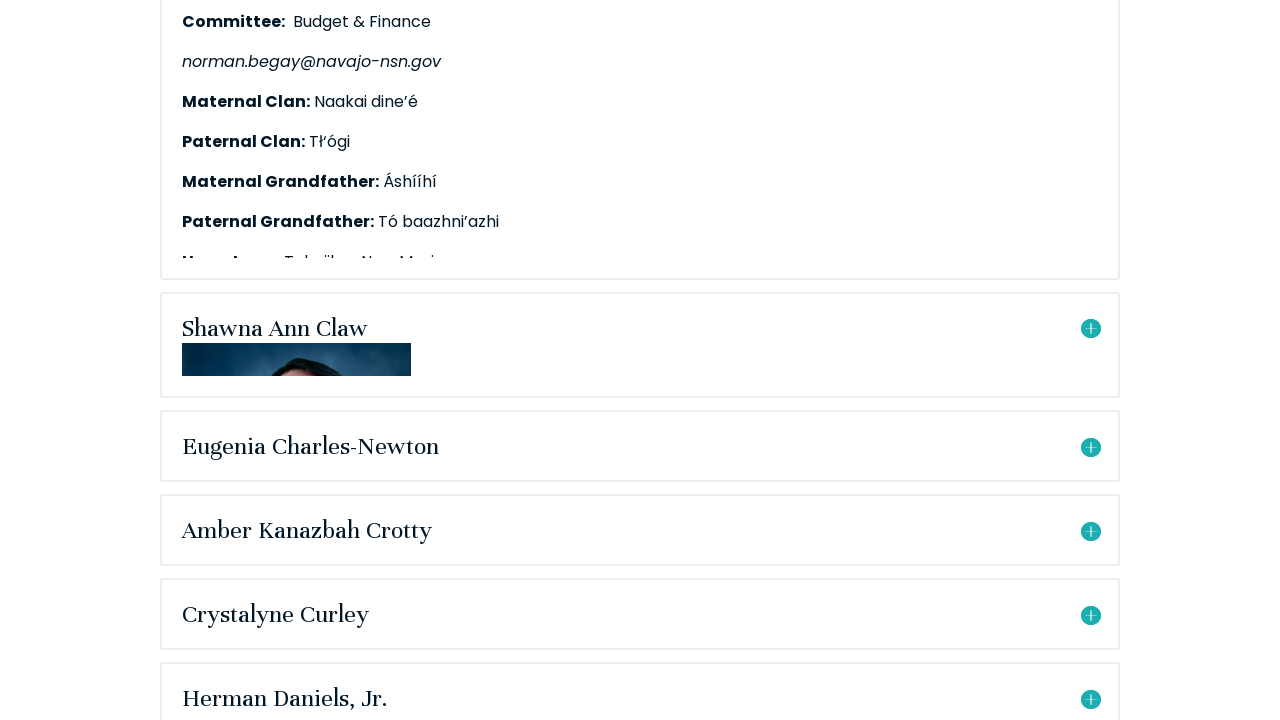

Waited for accordion animation to complete
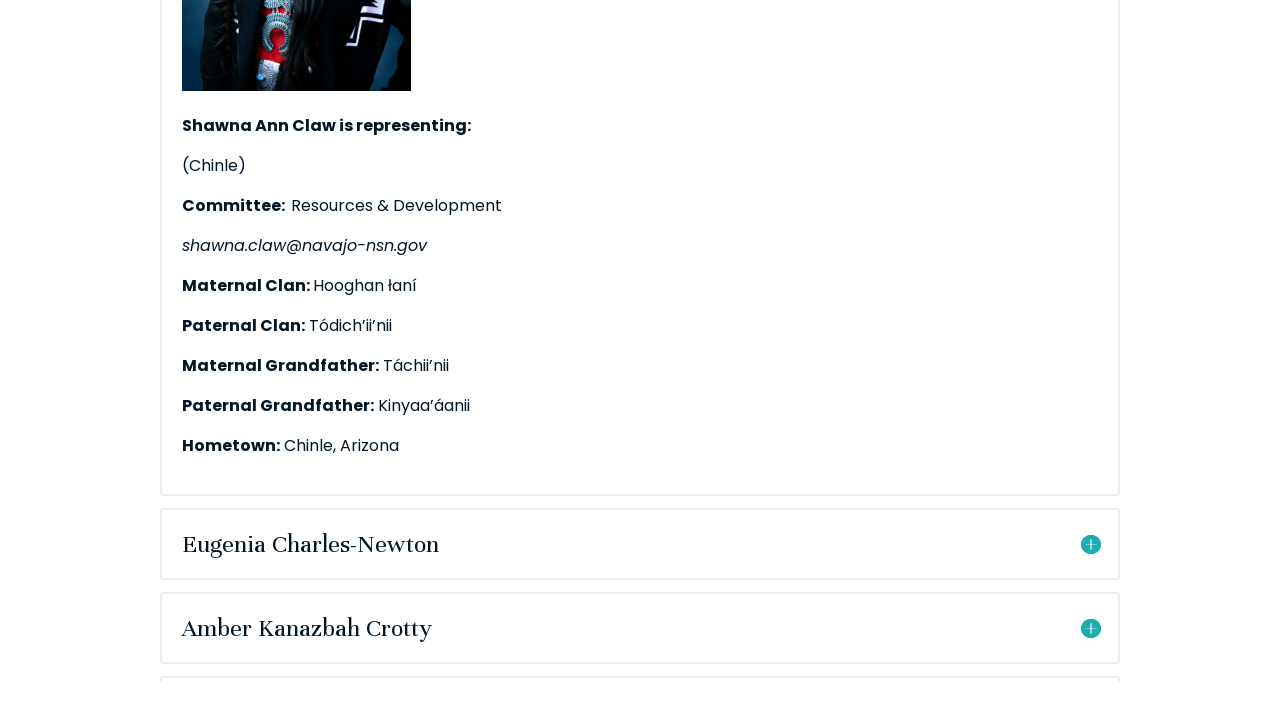

Waited for accordion content to become visible
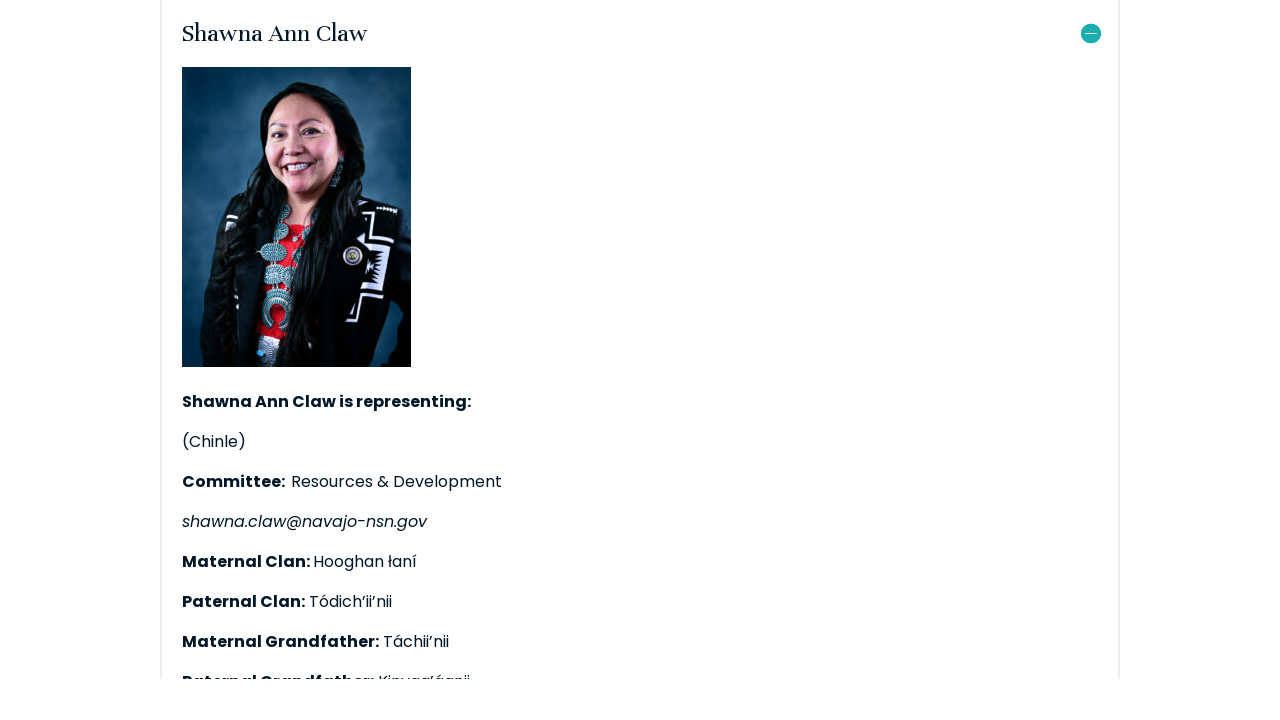

Clicked accordion title to expand council member details at (640, 361) on .et_pb_accordion_item >> nth=4 >> .et_pb_toggle_title
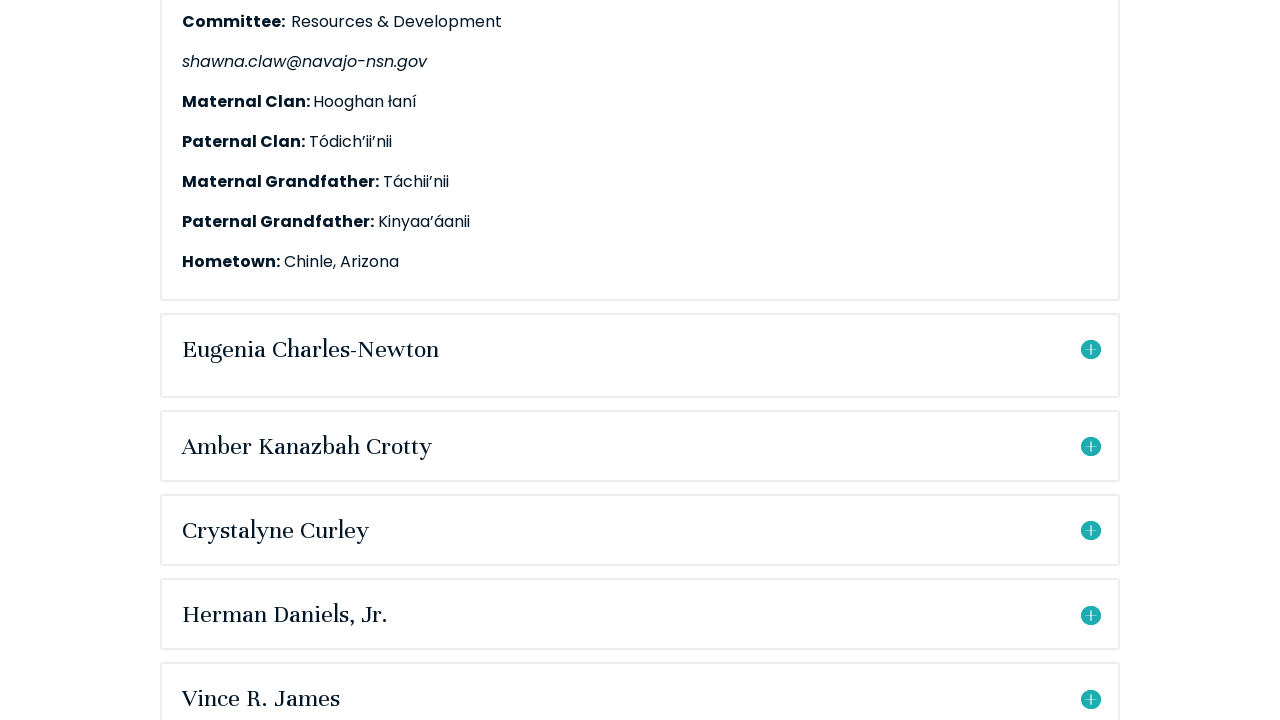

Waited for accordion animation to complete
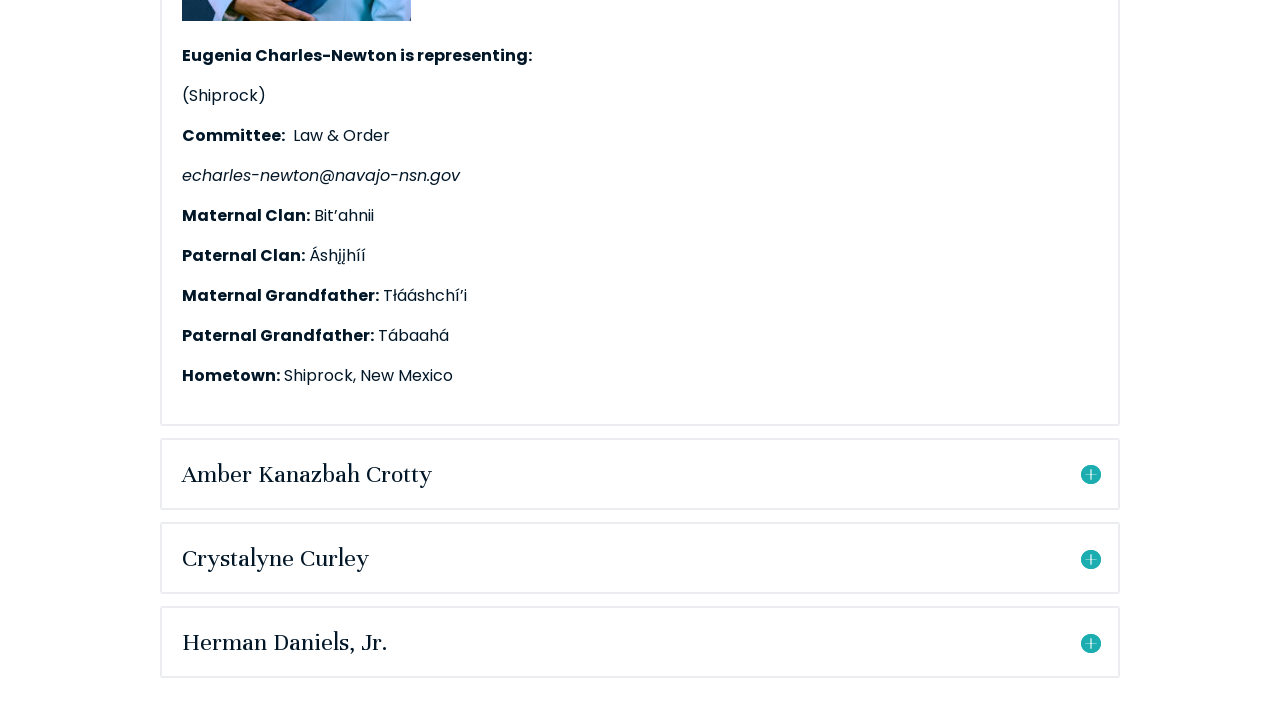

Waited for accordion content to become visible
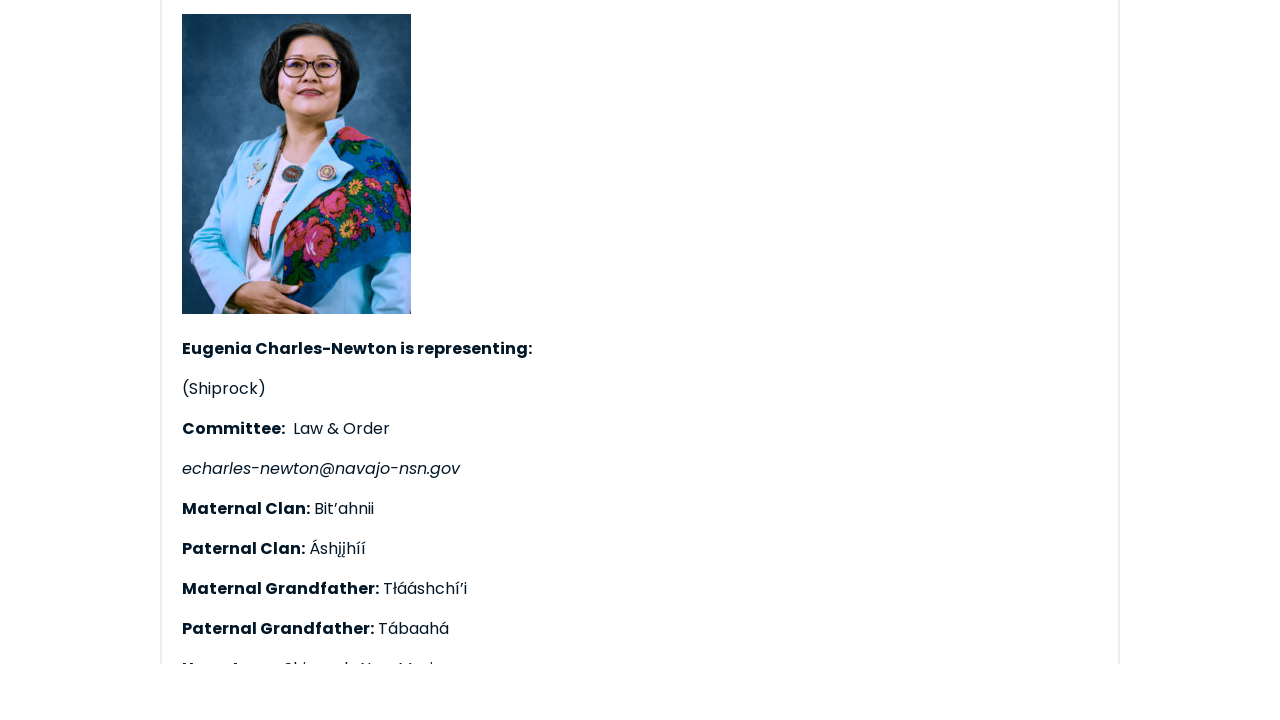

Clicked accordion title to expand council member details at (640, 361) on .et_pb_accordion_item >> nth=5 >> .et_pb_toggle_title
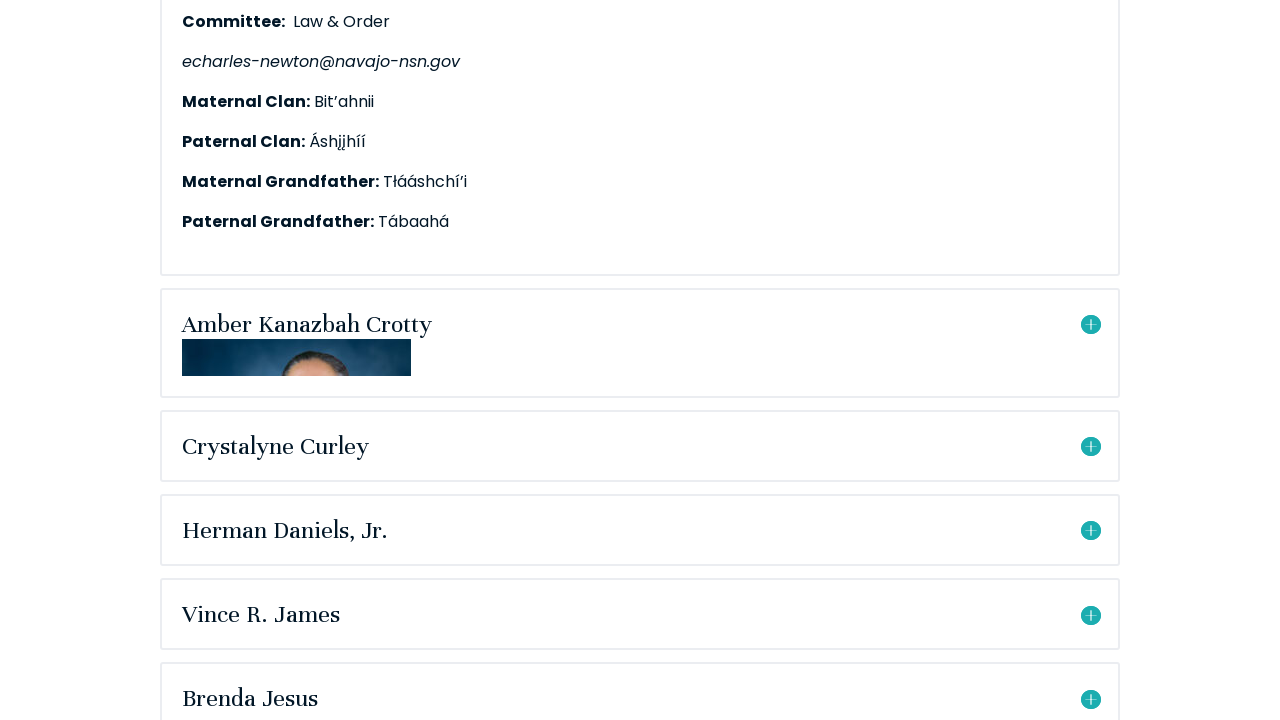

Waited for accordion animation to complete
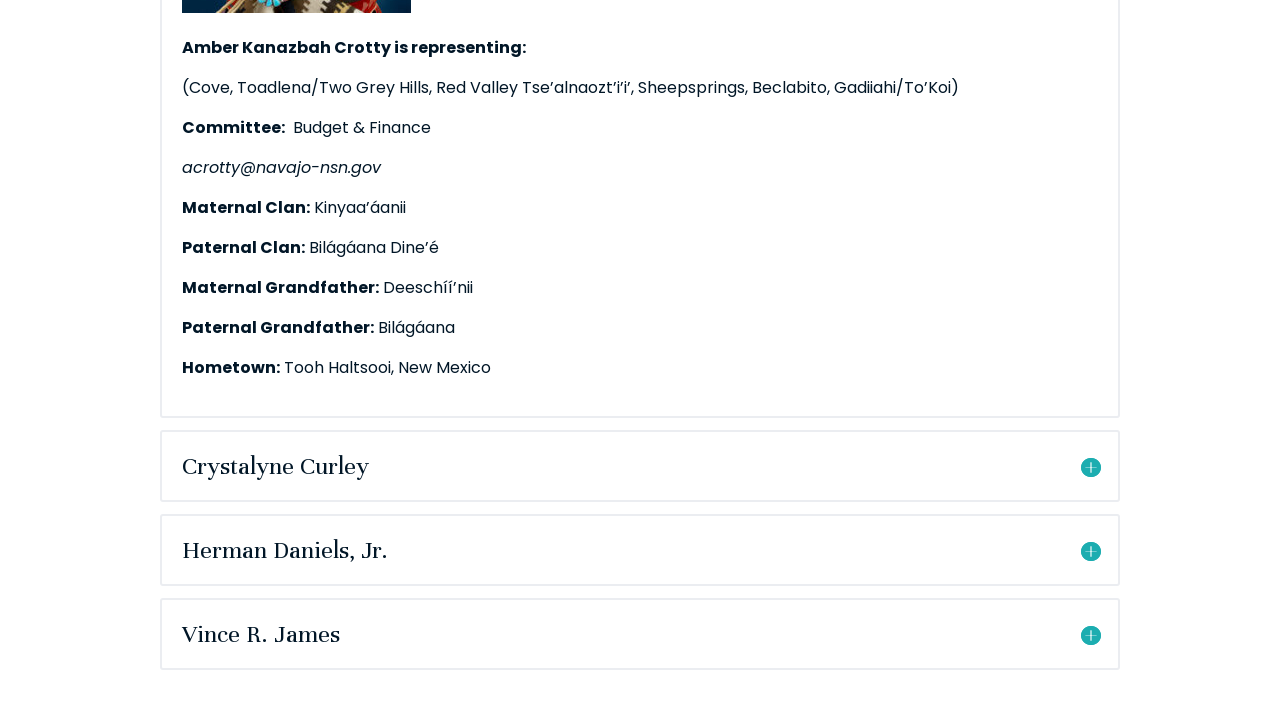

Waited for accordion content to become visible
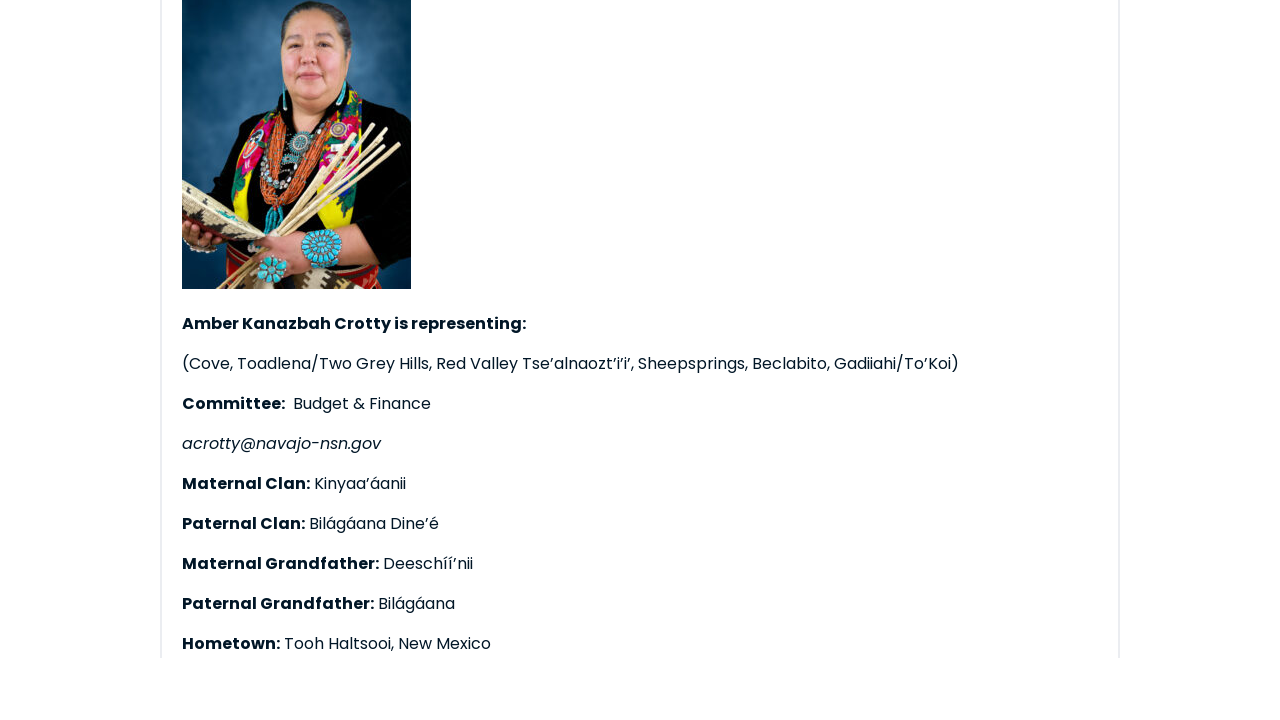

Clicked accordion title to expand council member details at (640, 360) on .et_pb_accordion_item >> nth=6 >> .et_pb_toggle_title
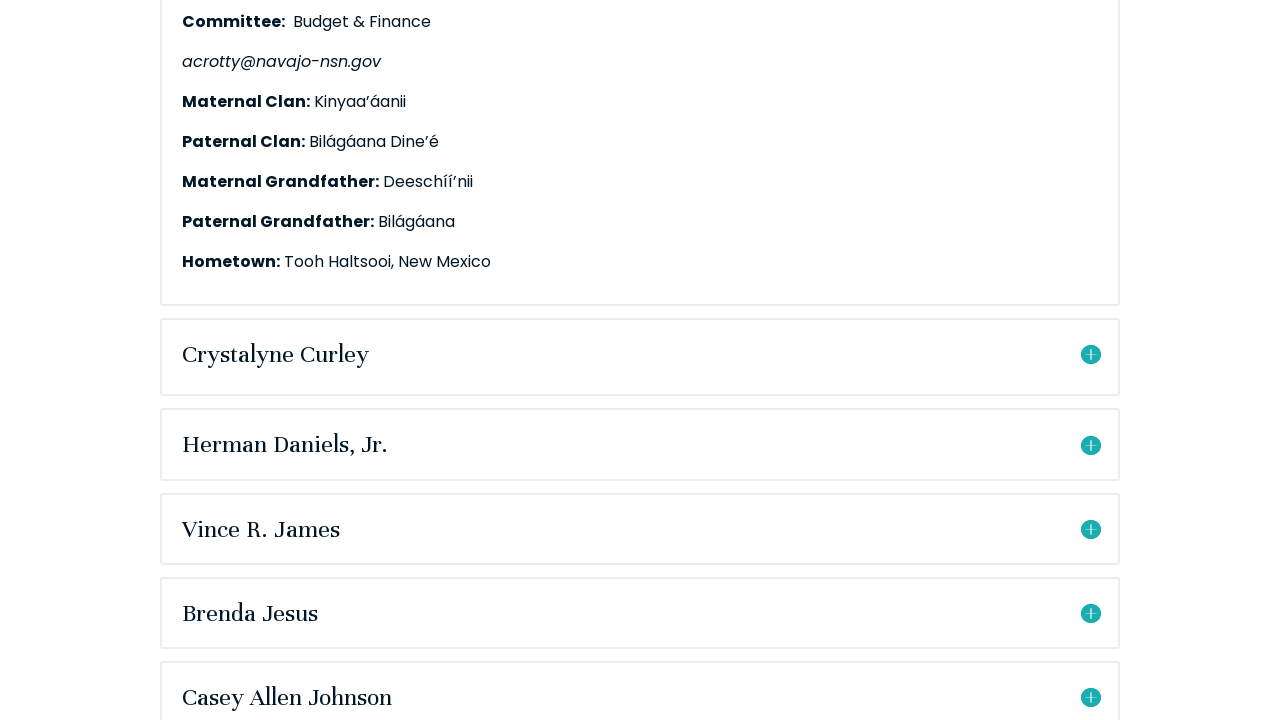

Waited for accordion animation to complete
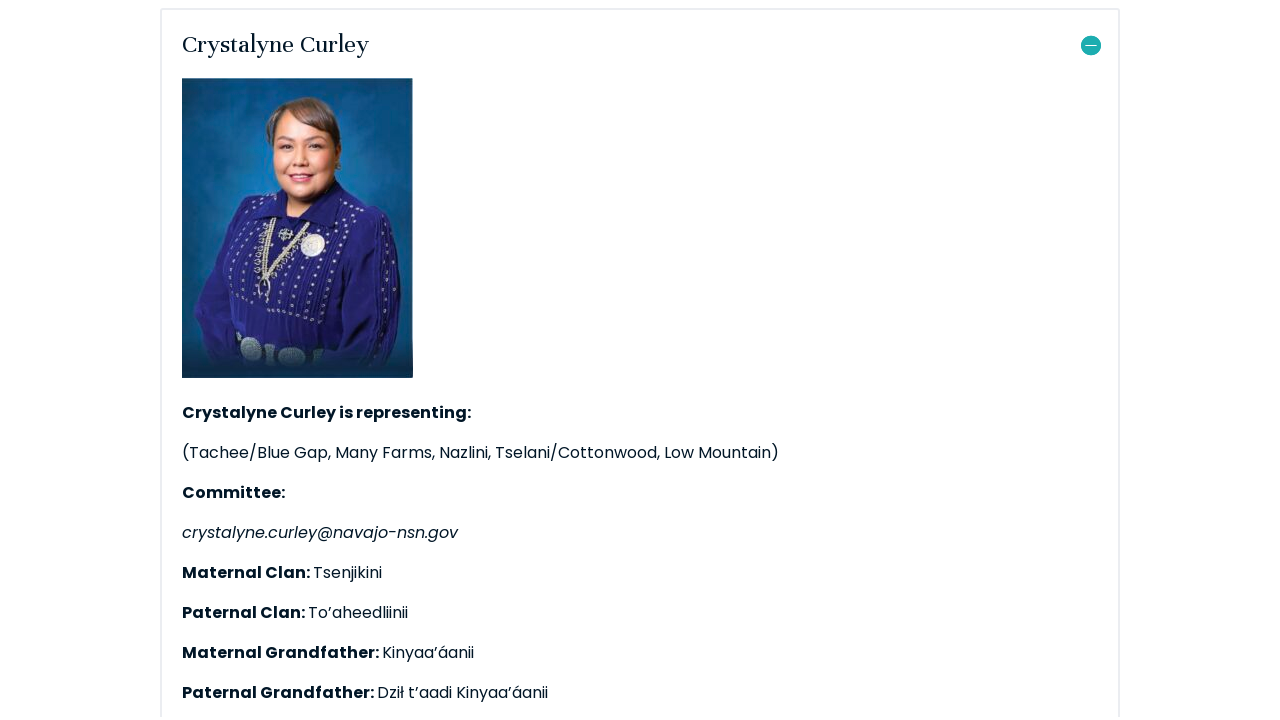

Waited for accordion content to become visible
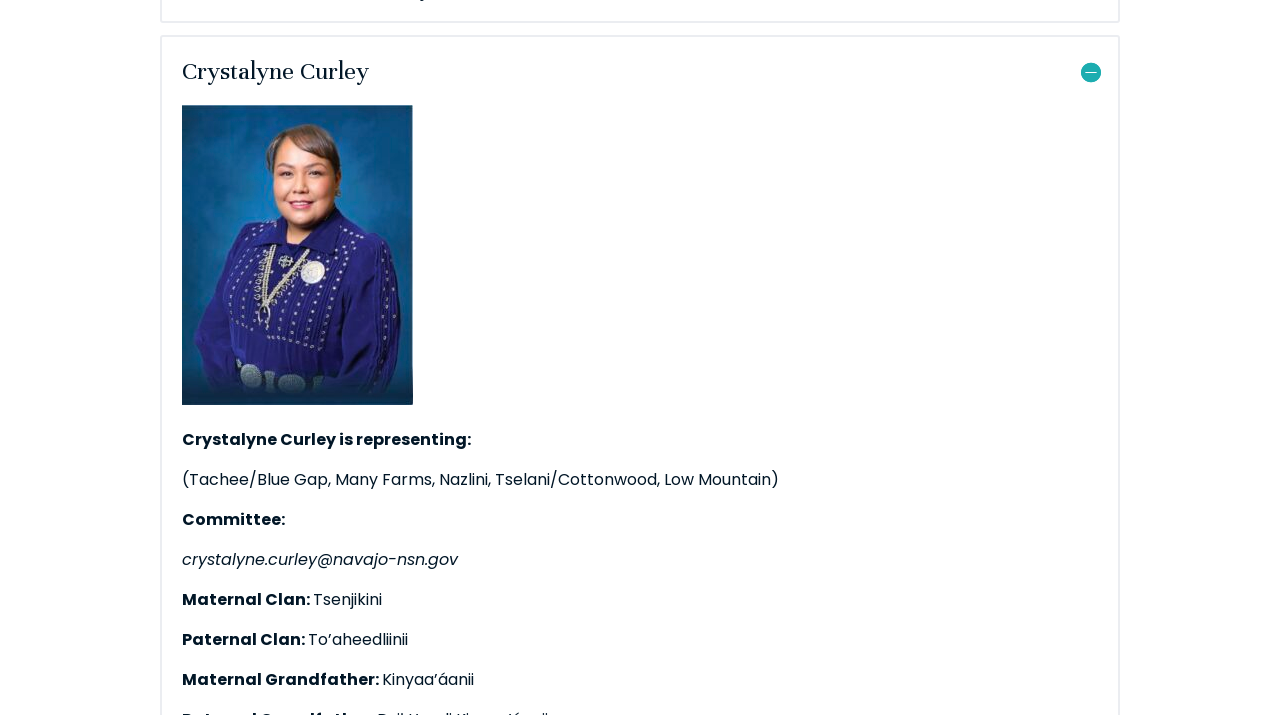

Clicked accordion title to expand council member details at (640, 360) on .et_pb_accordion_item >> nth=7 >> .et_pb_toggle_title
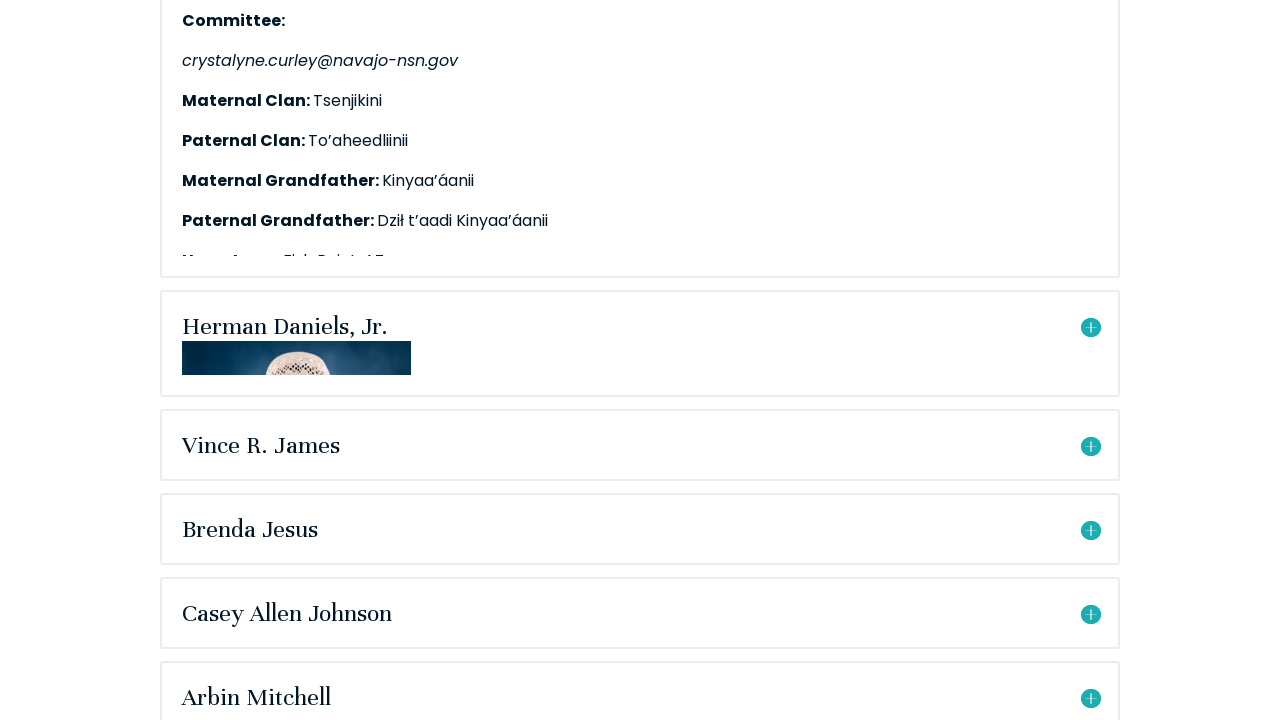

Waited for accordion animation to complete
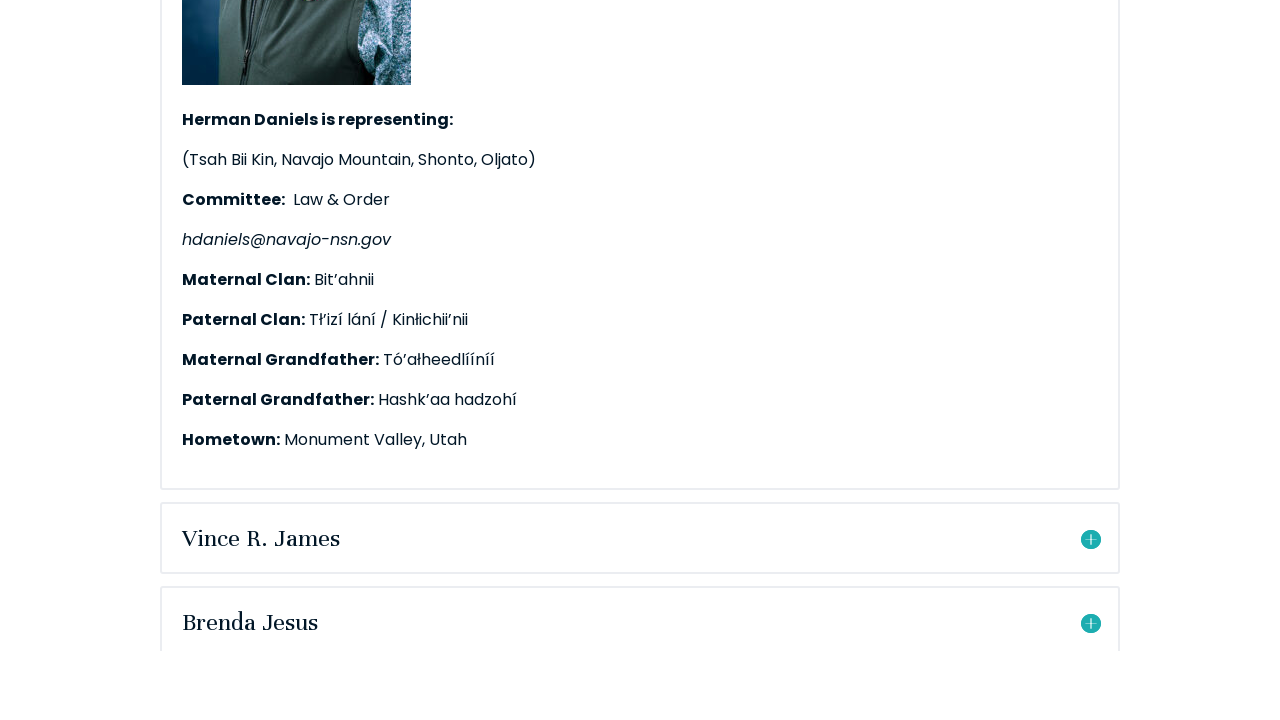

Waited for accordion content to become visible
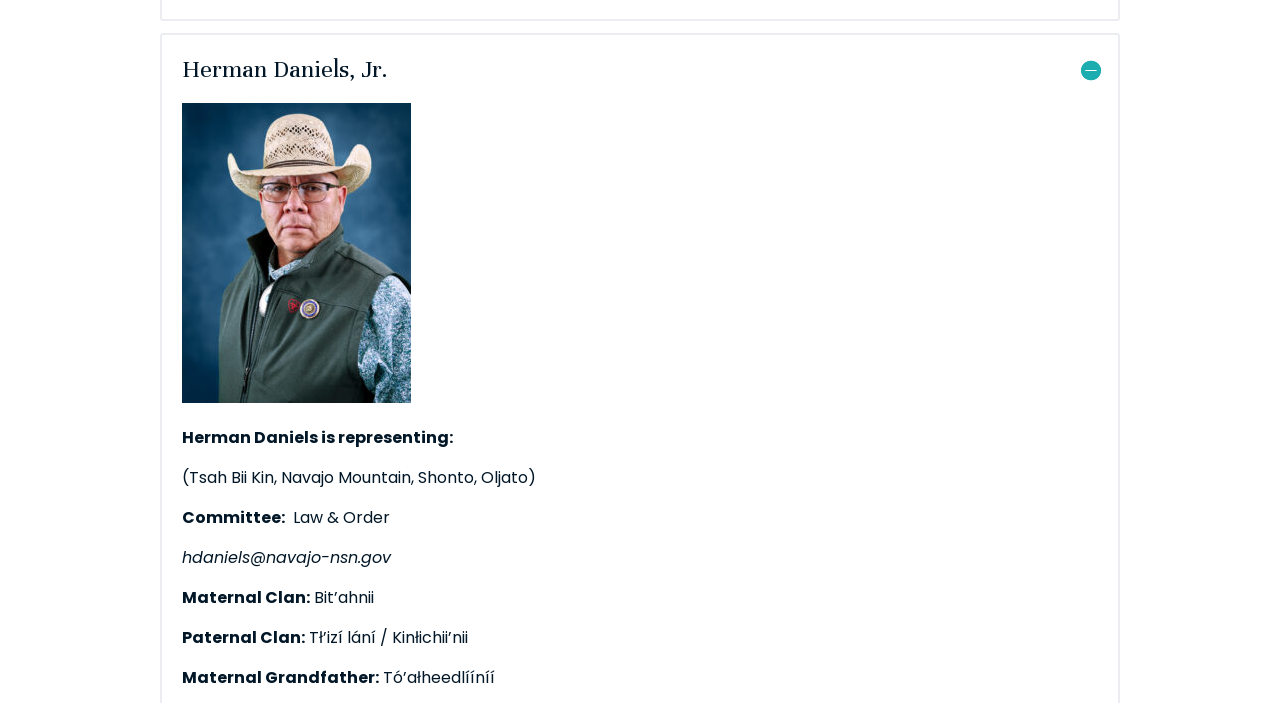

Clicked accordion title to expand council member details at (640, 360) on .et_pb_accordion_item >> nth=8 >> .et_pb_toggle_title
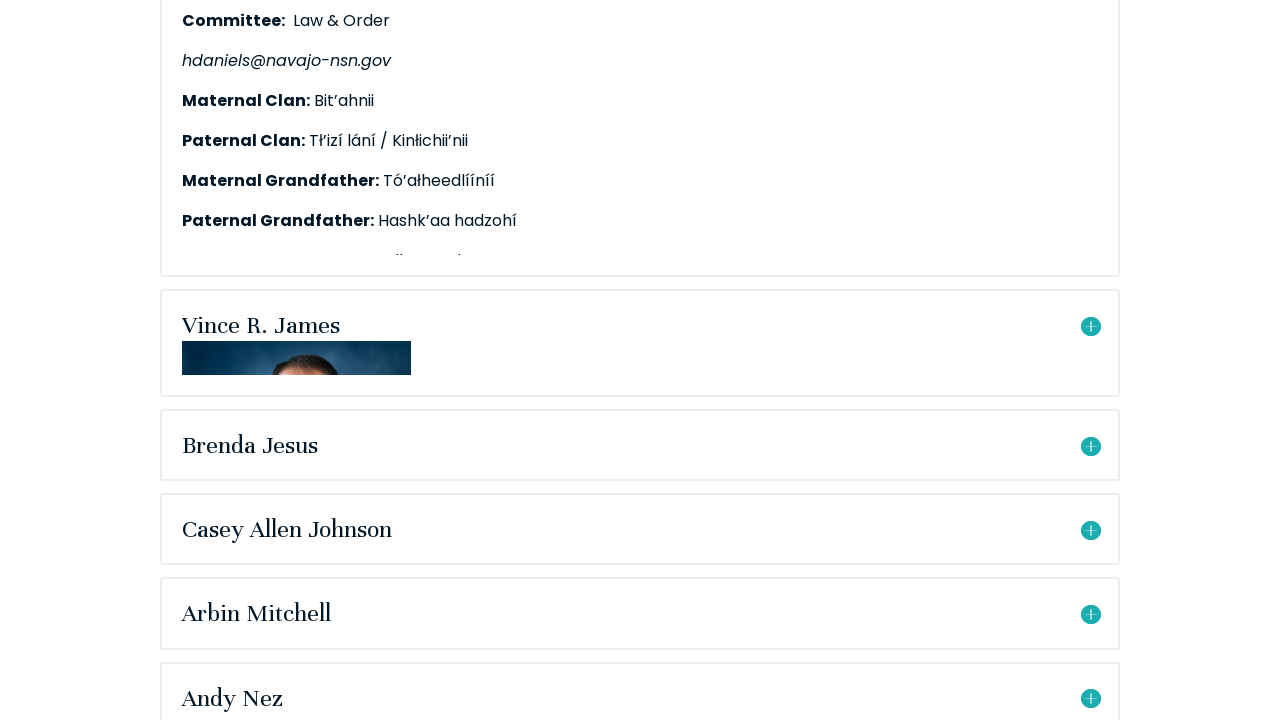

Waited for accordion animation to complete
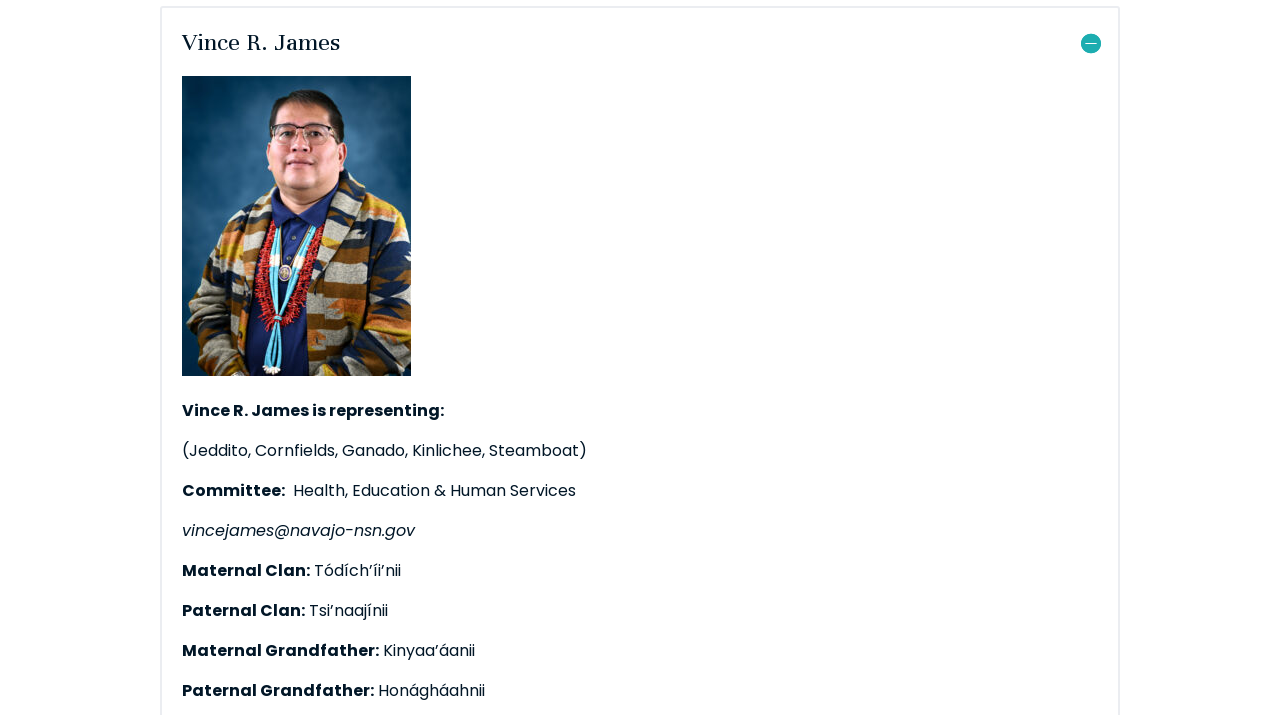

Waited for accordion content to become visible
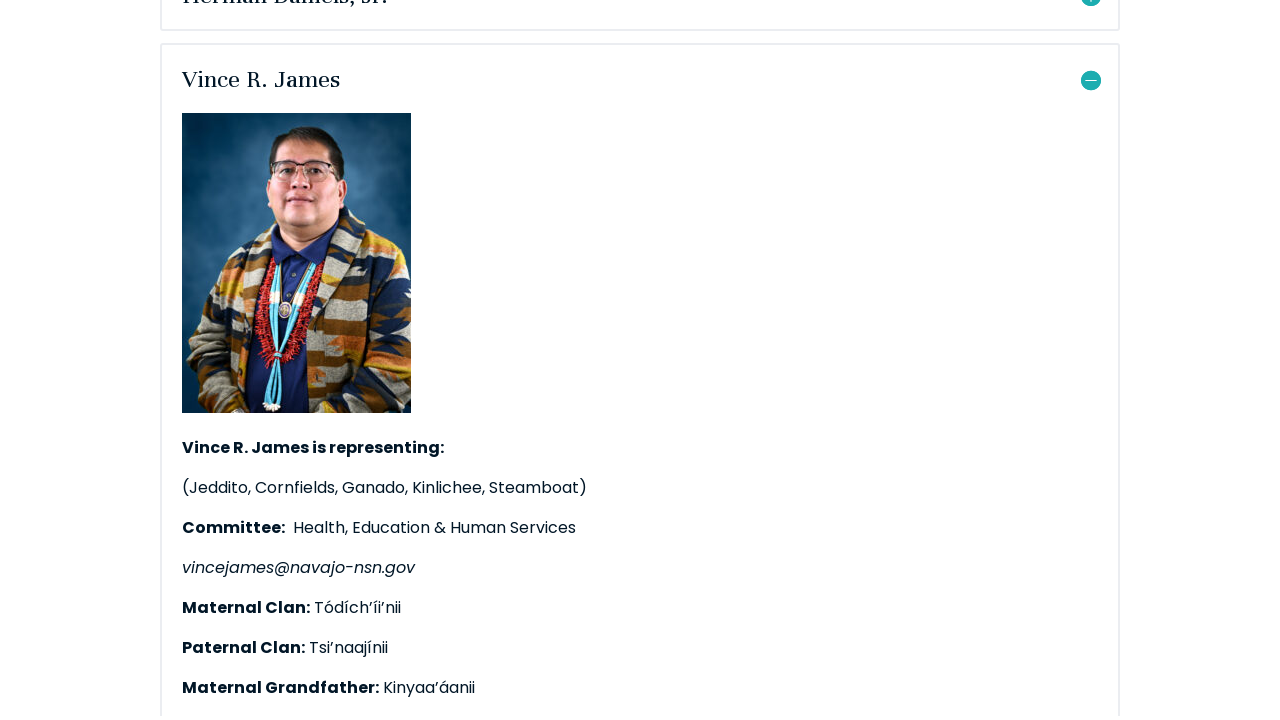

Clicked accordion title to expand council member details at (640, 361) on .et_pb_accordion_item >> nth=9 >> .et_pb_toggle_title
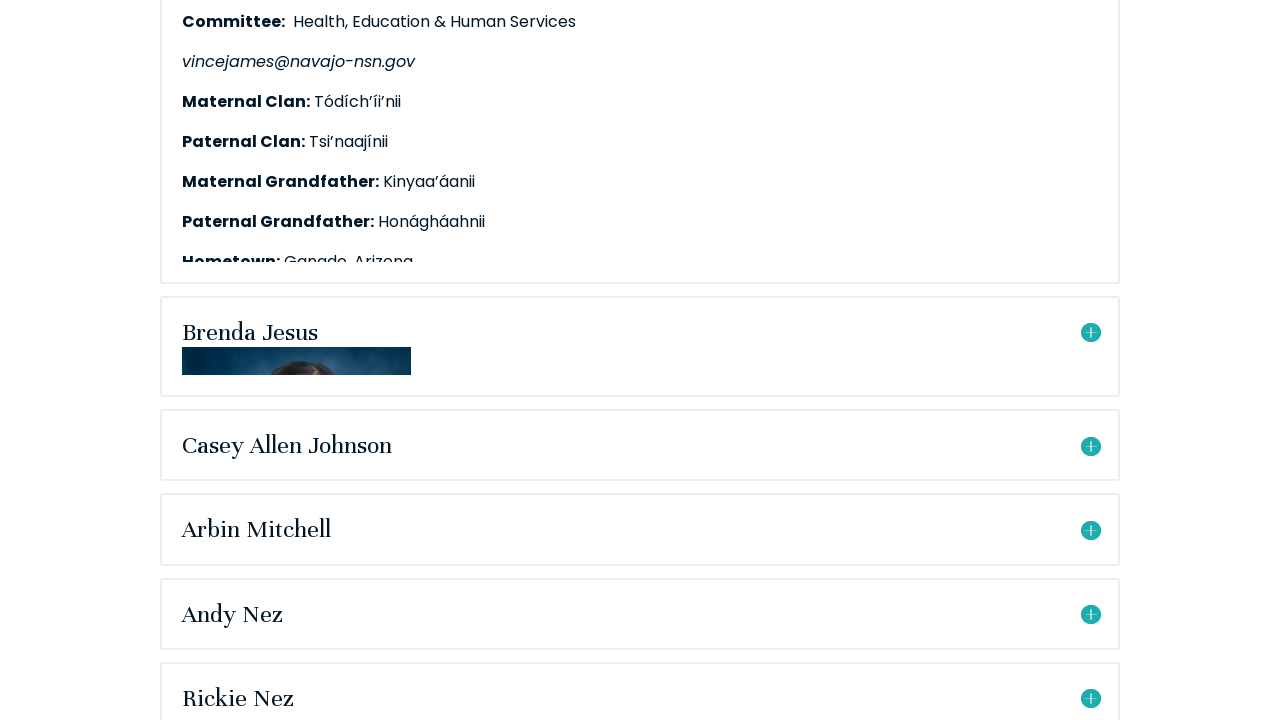

Waited for accordion animation to complete
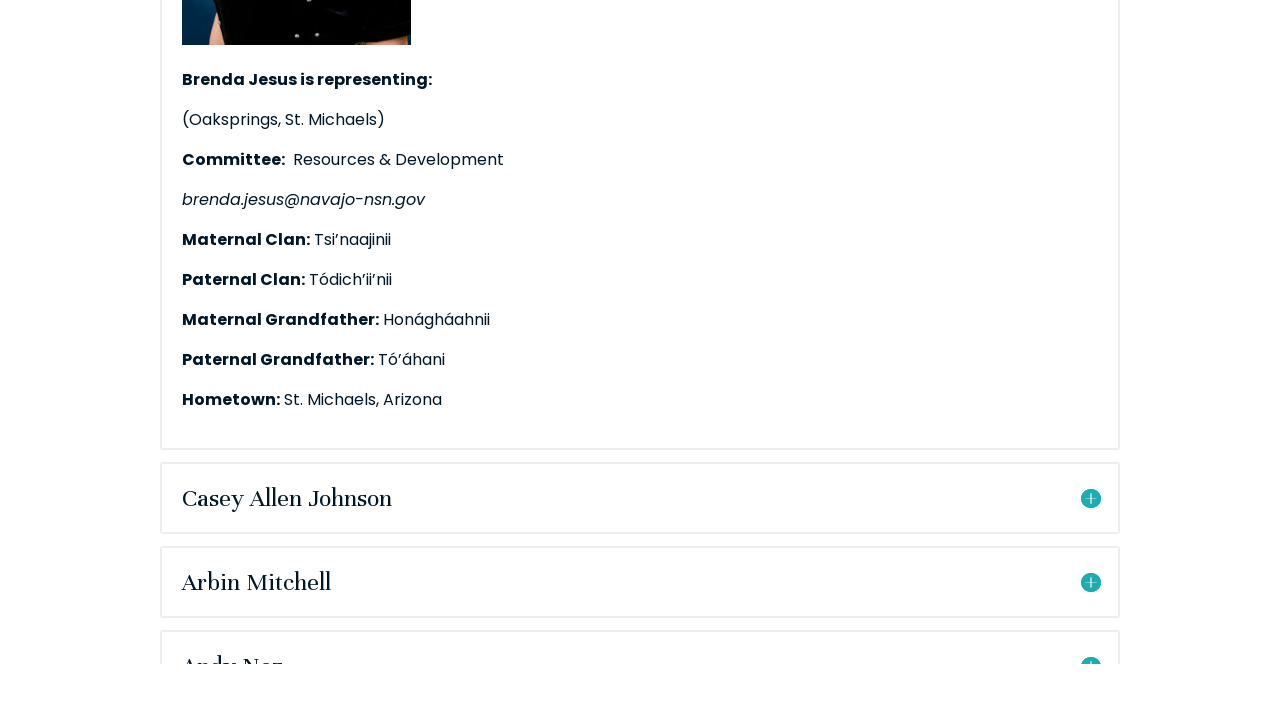

Waited for accordion content to become visible
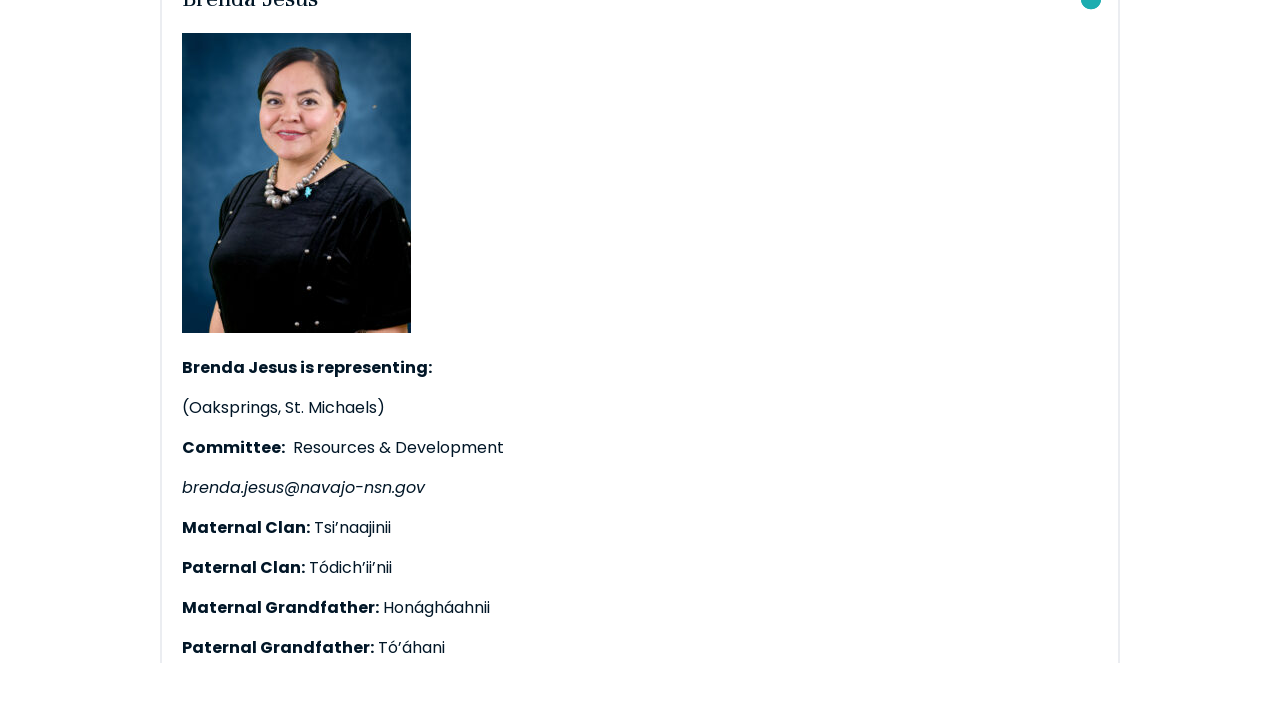

Clicked accordion title to expand council member details at (640, 361) on .et_pb_accordion_item >> nth=10 >> .et_pb_toggle_title
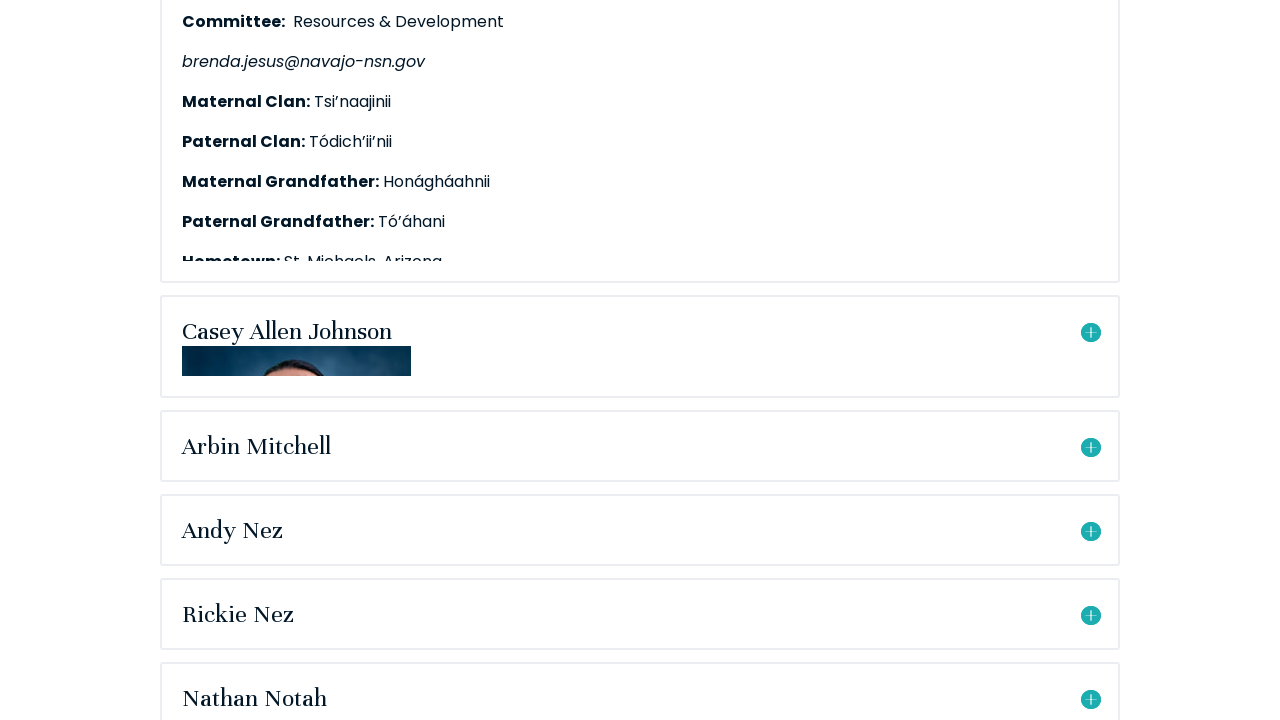

Waited for accordion animation to complete
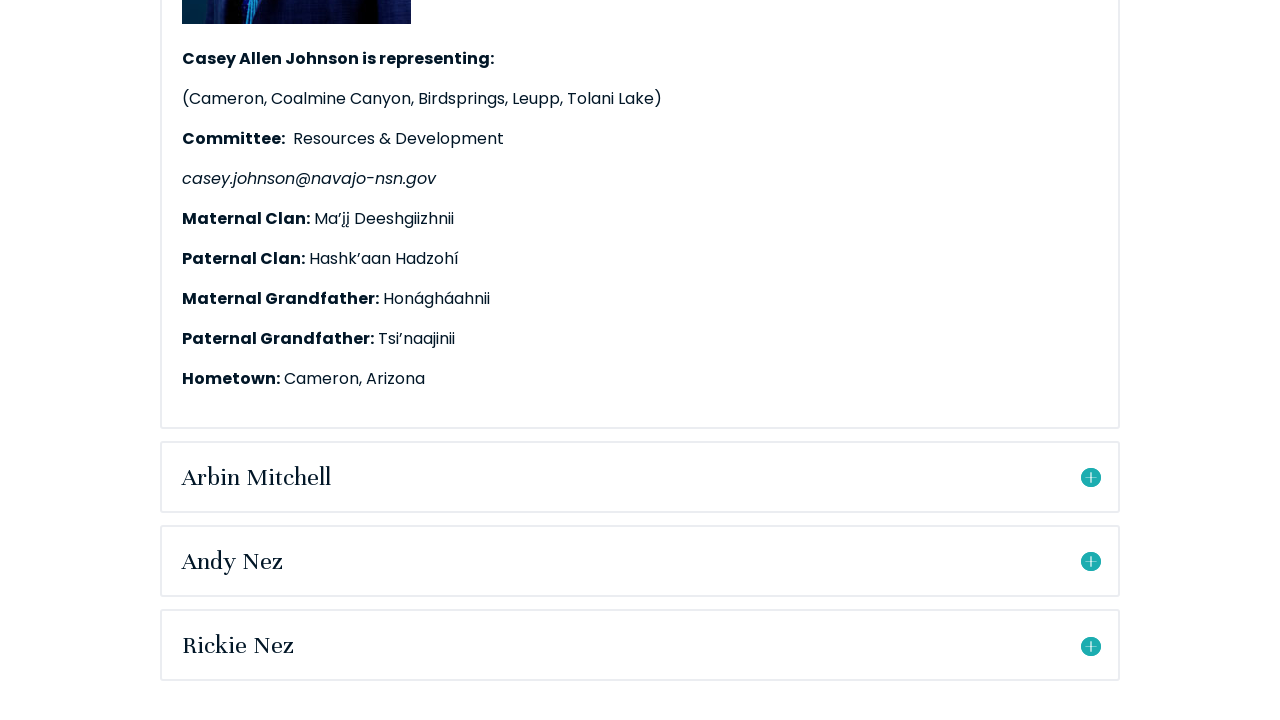

Waited for accordion content to become visible
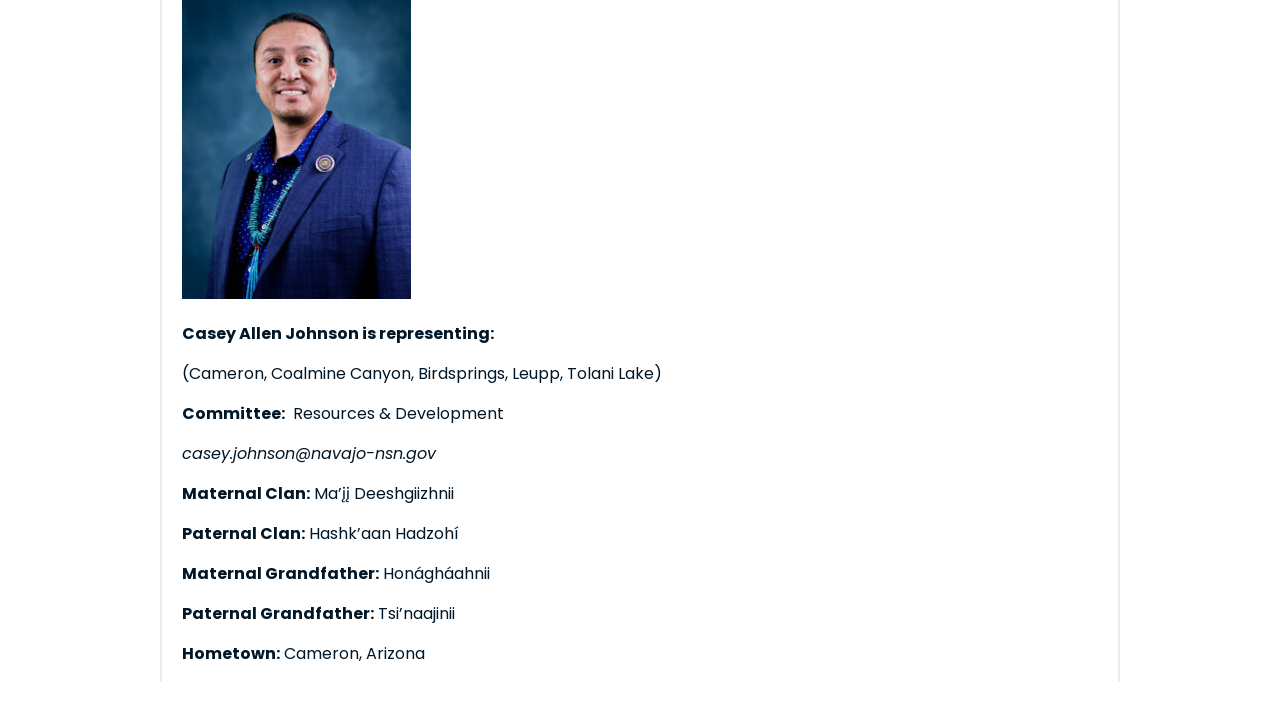

Clicked accordion title to expand council member details at (640, 361) on .et_pb_accordion_item >> nth=11 >> .et_pb_toggle_title
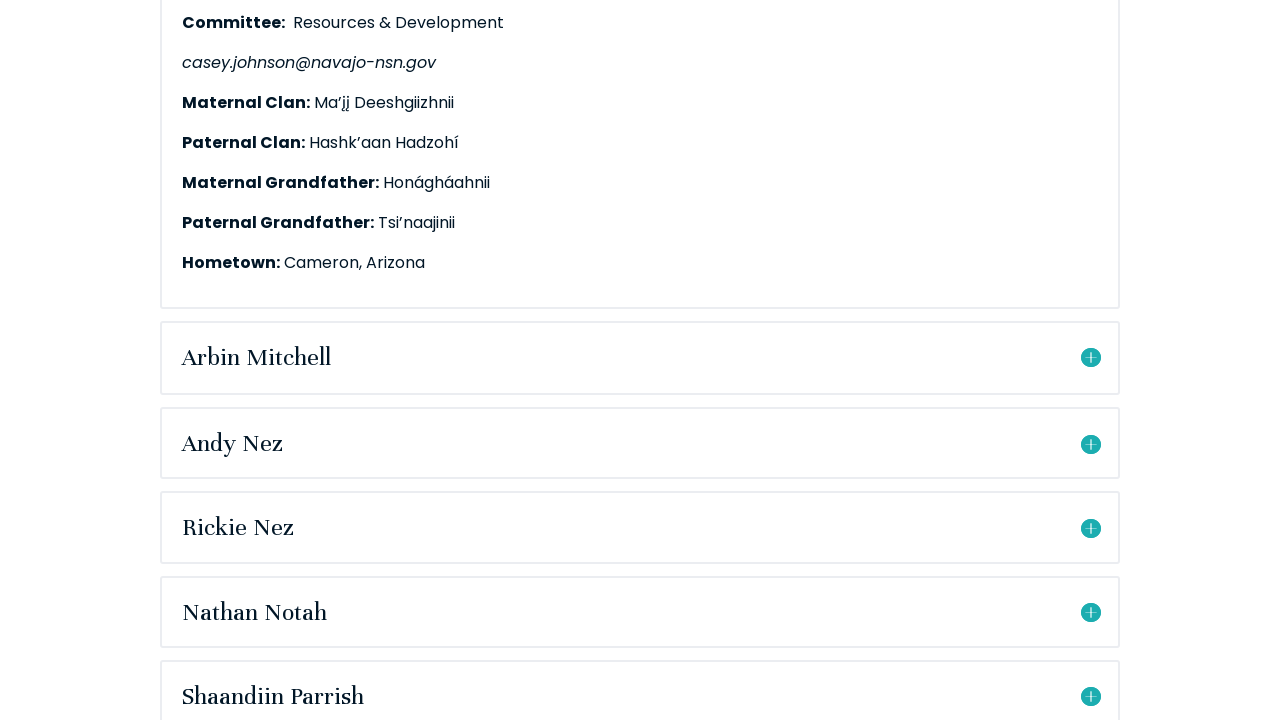

Waited for accordion animation to complete
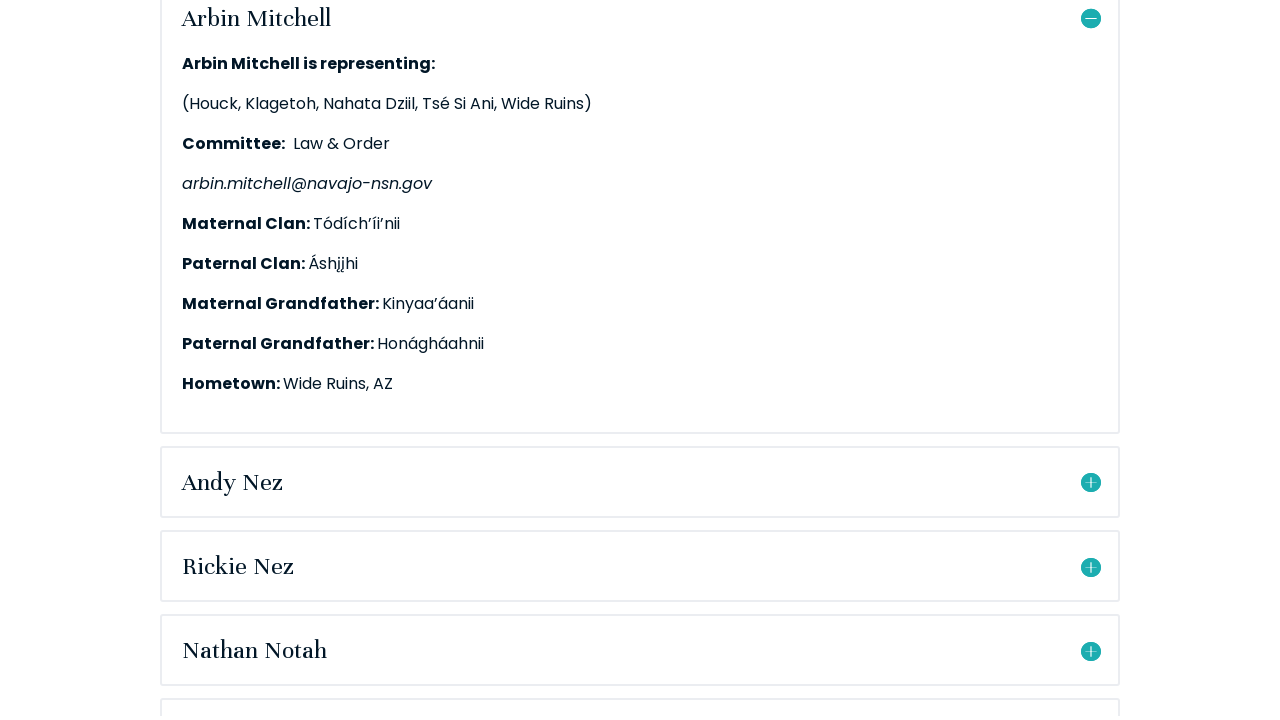

Waited for accordion content to become visible
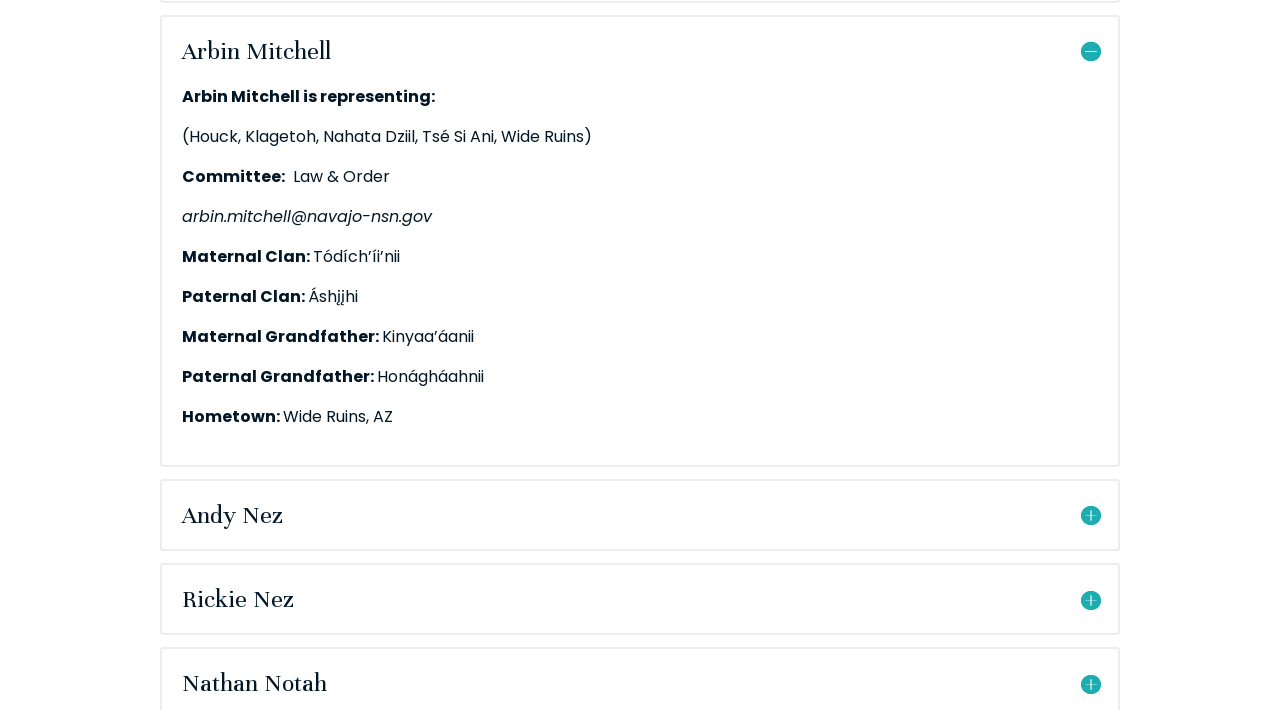

Clicked accordion title to expand council member details at (640, 706) on .et_pb_accordion_item >> nth=12 >> .et_pb_toggle_title
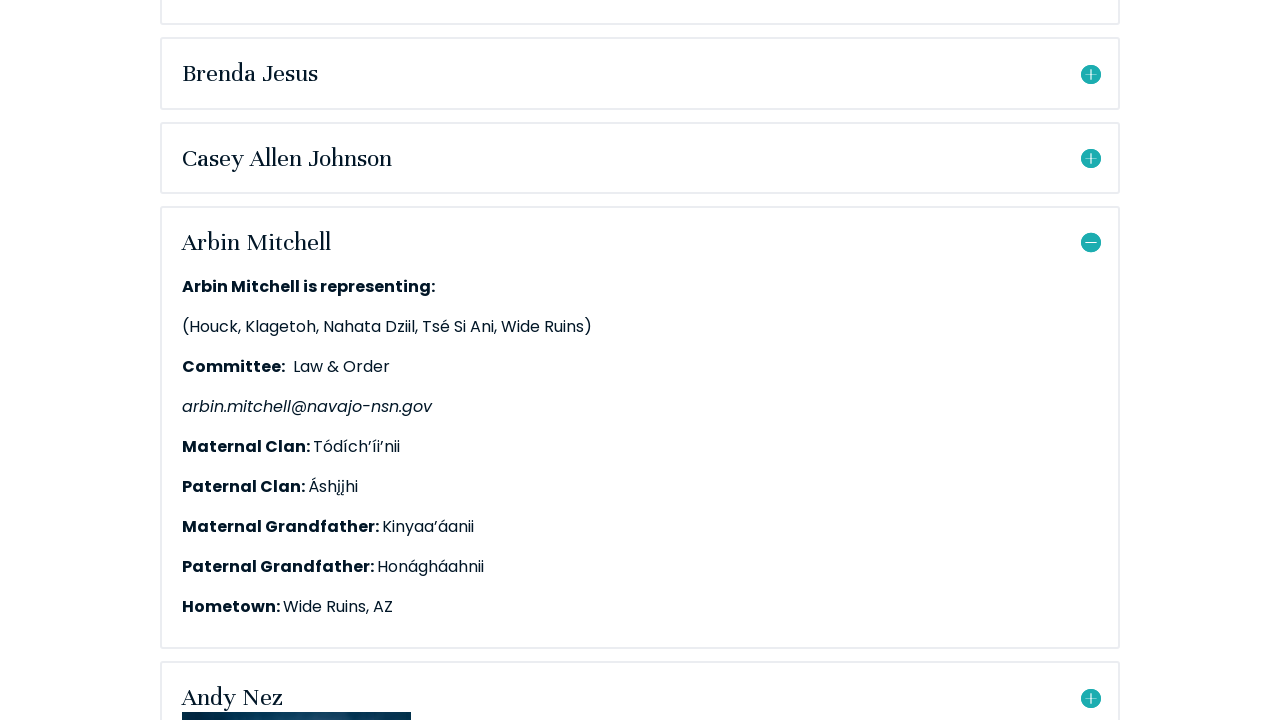

Waited for accordion animation to complete
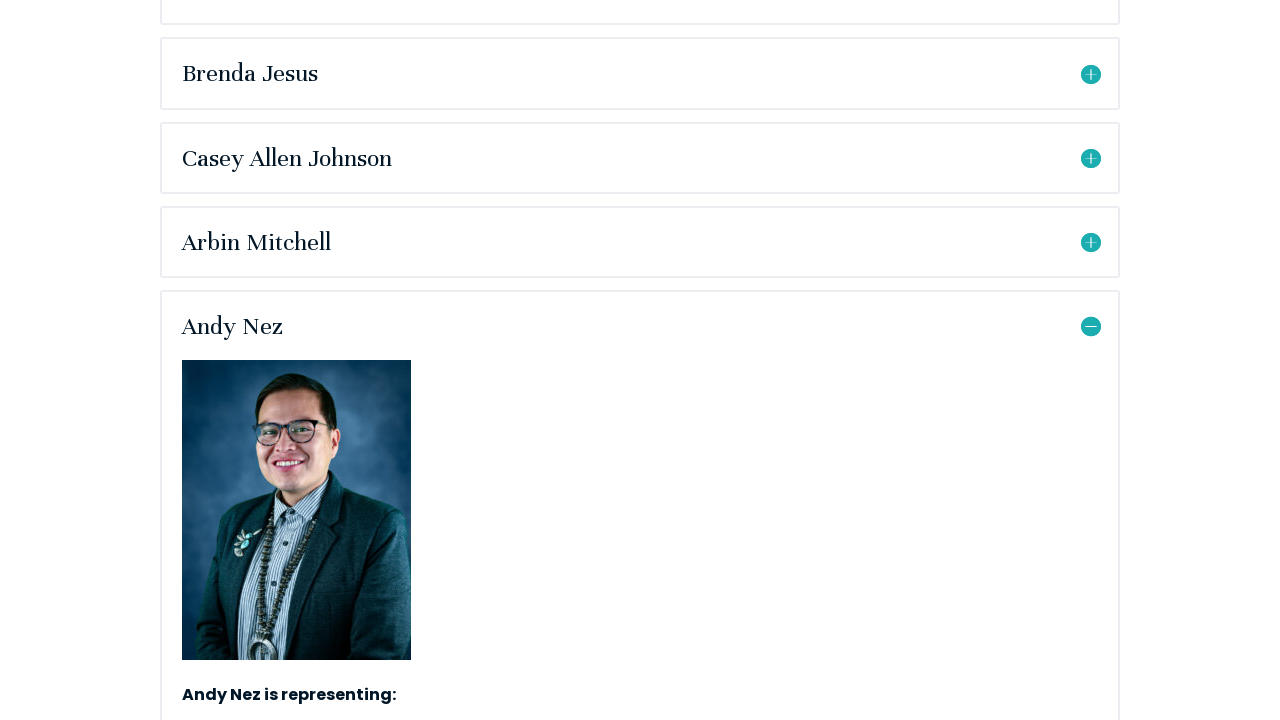

Waited for accordion content to become visible
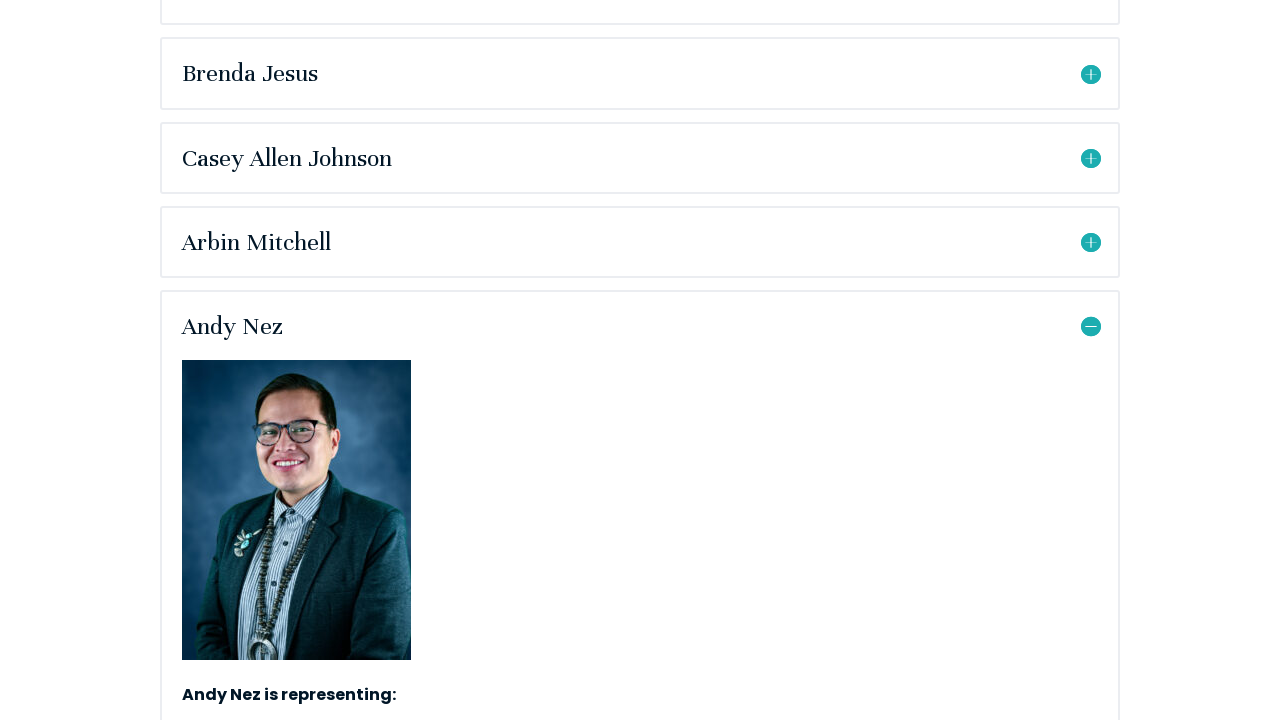

Clicked accordion title to expand council member details at (640, 360) on .et_pb_accordion_item >> nth=13 >> .et_pb_toggle_title
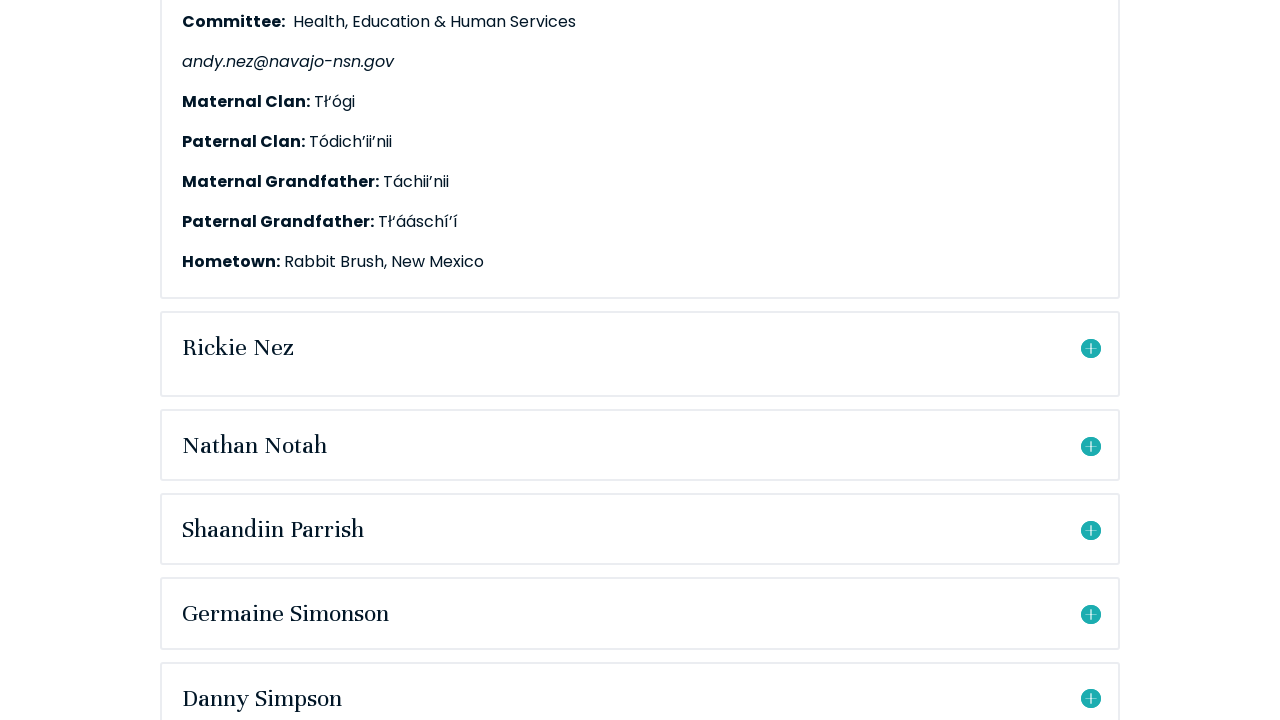

Waited for accordion animation to complete
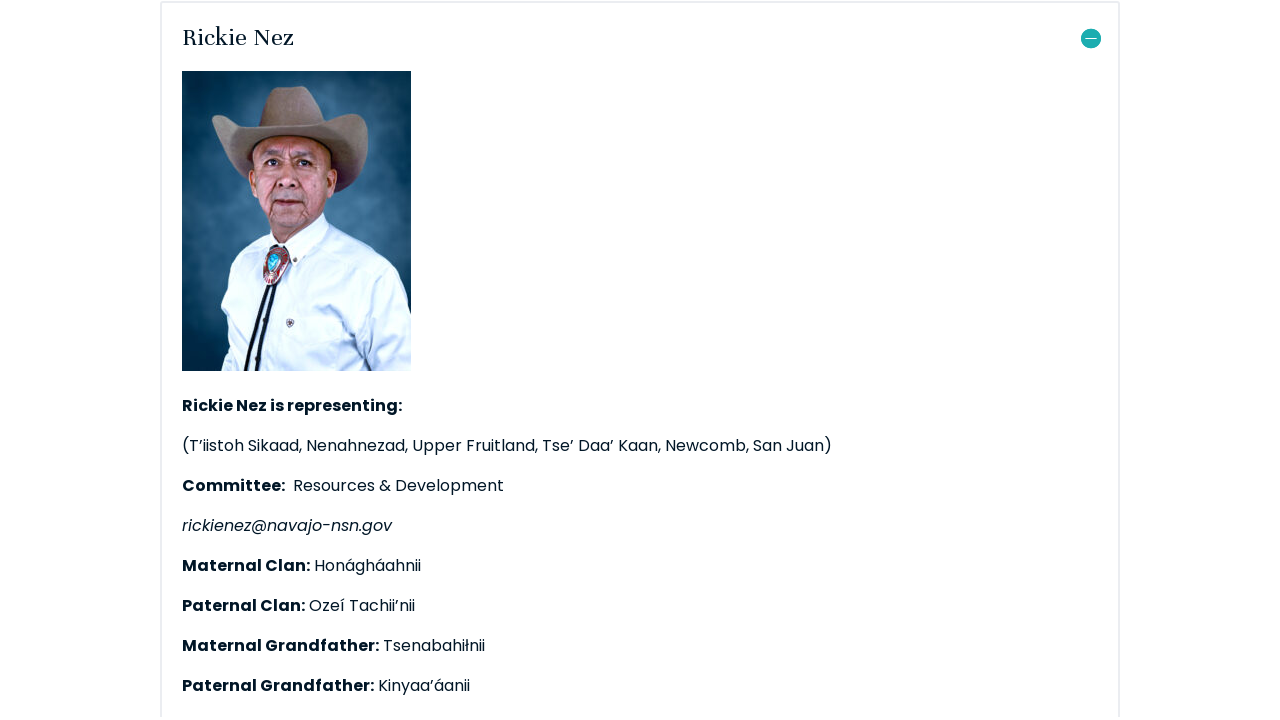

Waited for accordion content to become visible
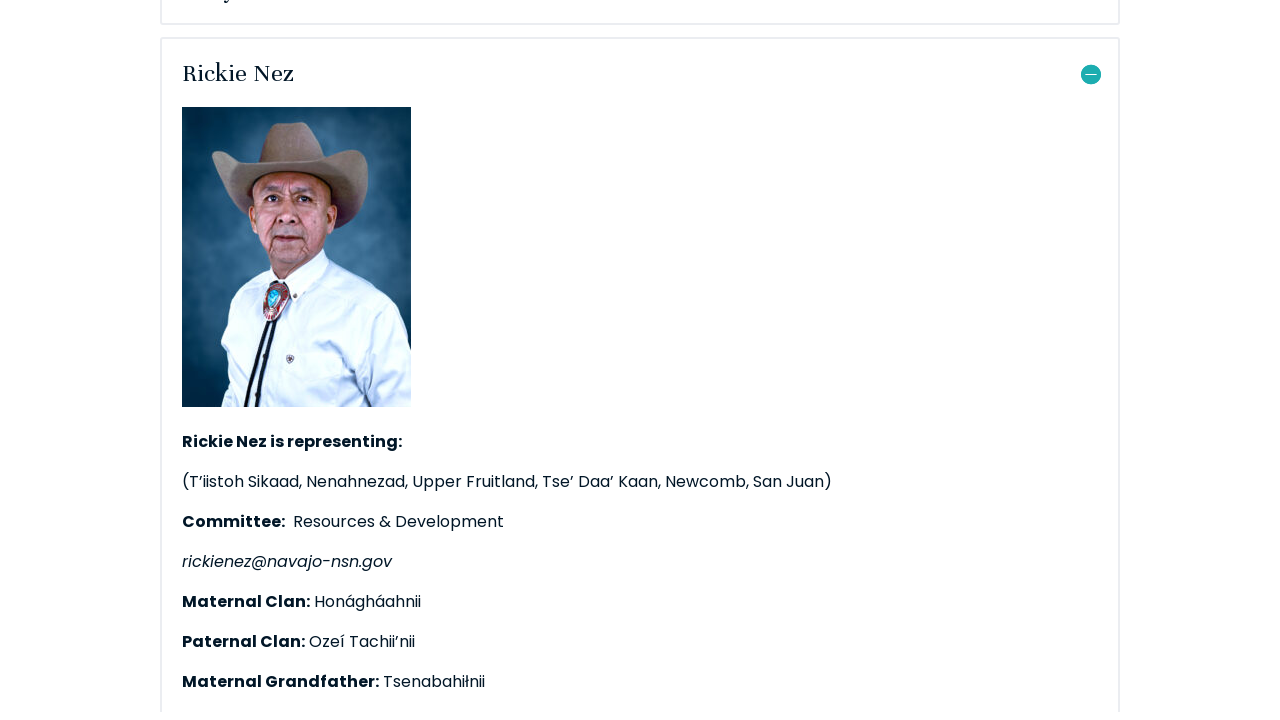

Clicked accordion title to expand council member details at (640, 360) on .et_pb_accordion_item >> nth=14 >> .et_pb_toggle_title
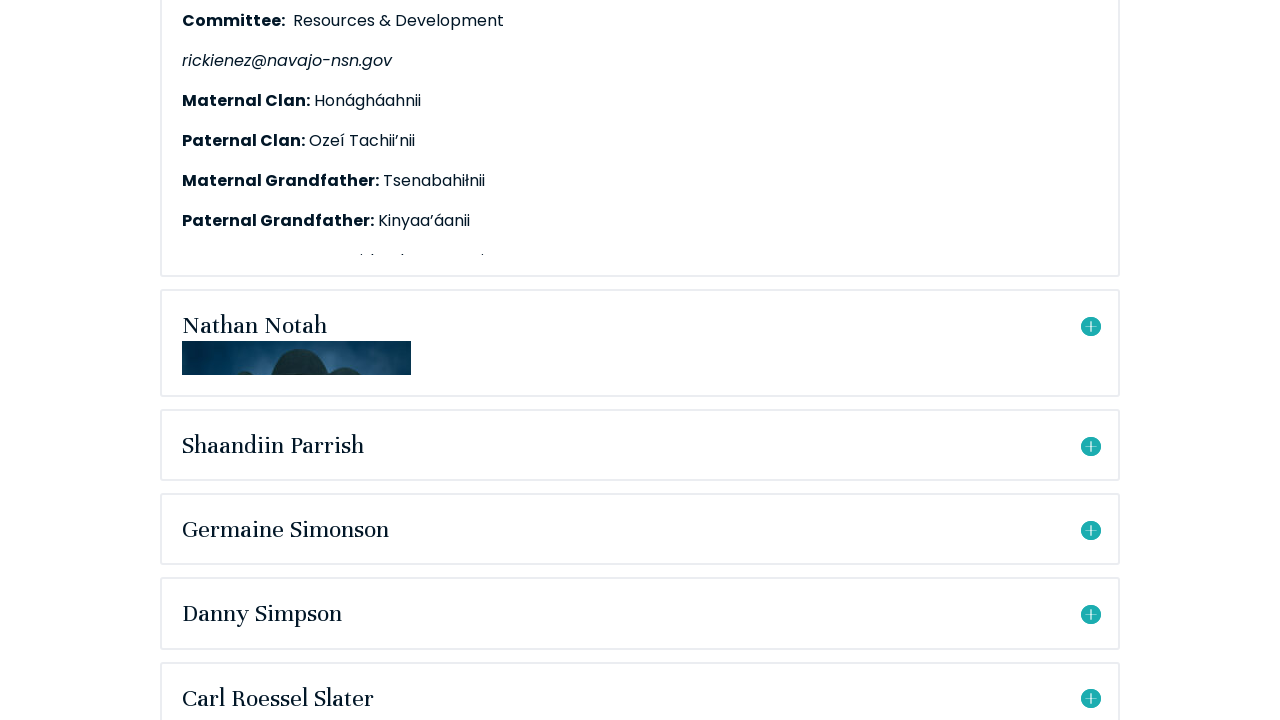

Waited for accordion animation to complete
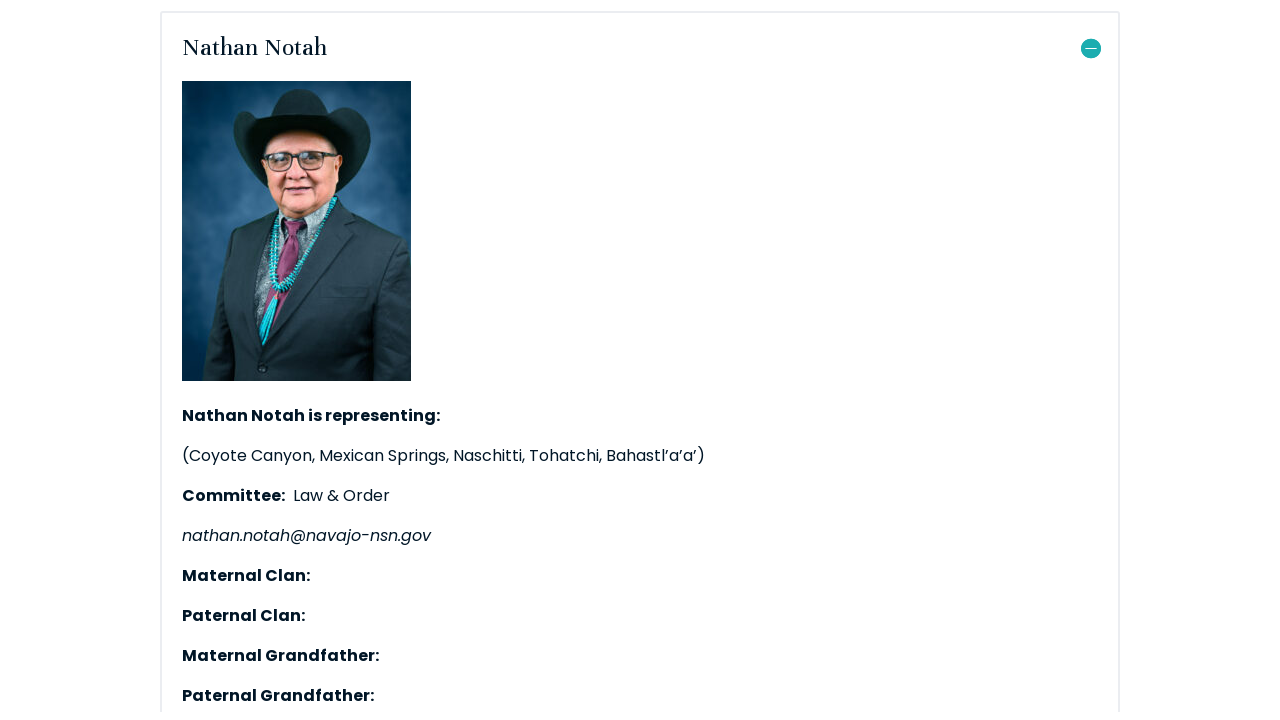

Waited for accordion content to become visible
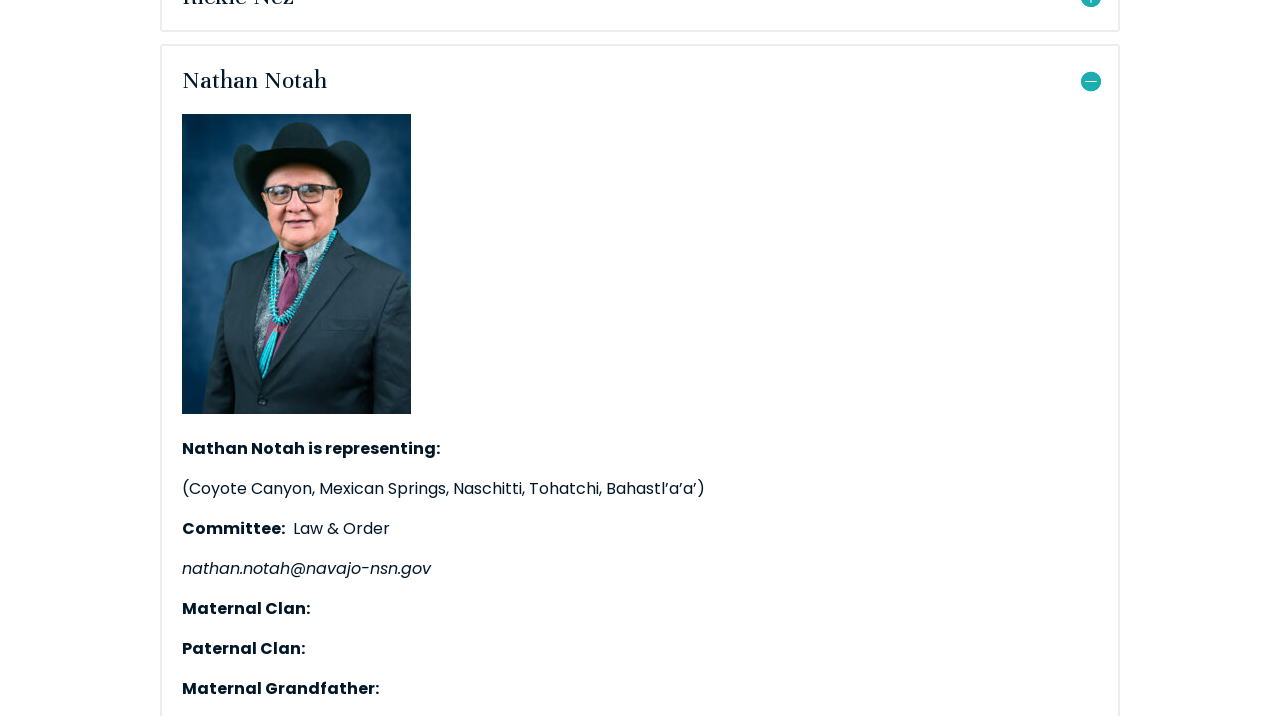

Clicked accordion title to expand council member details at (640, 360) on .et_pb_accordion_item >> nth=15 >> .et_pb_toggle_title
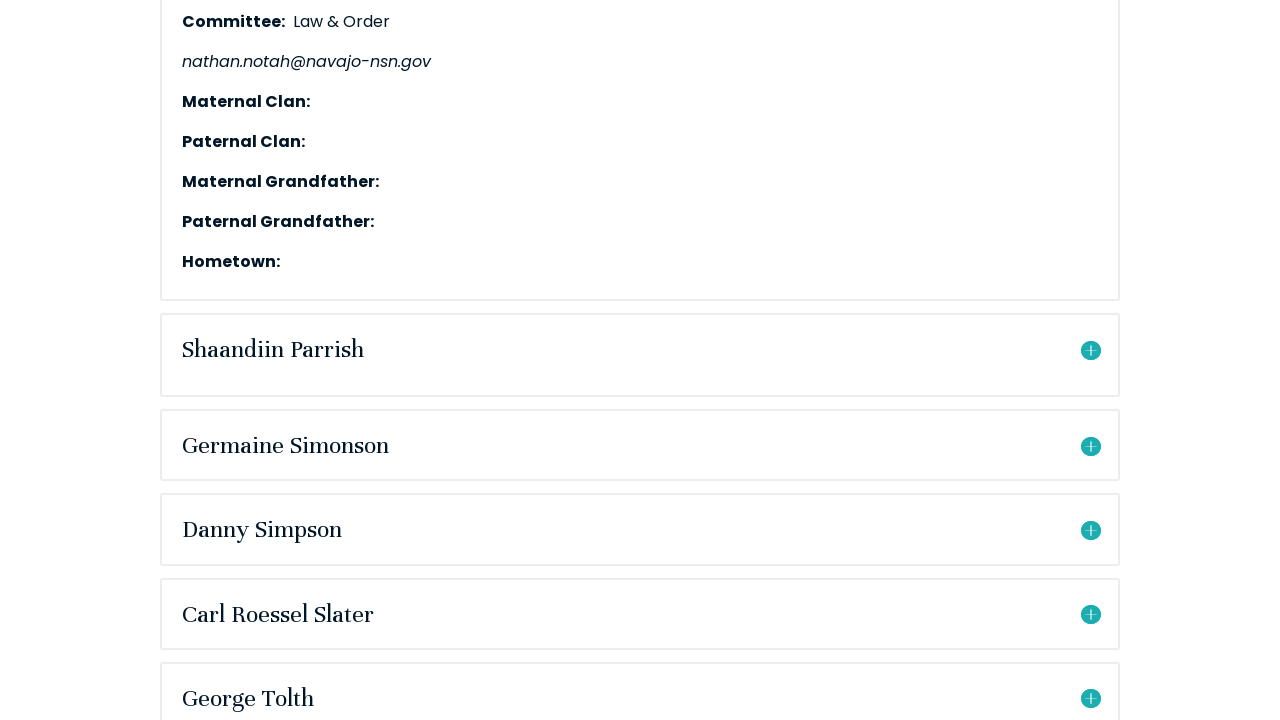

Waited for accordion animation to complete
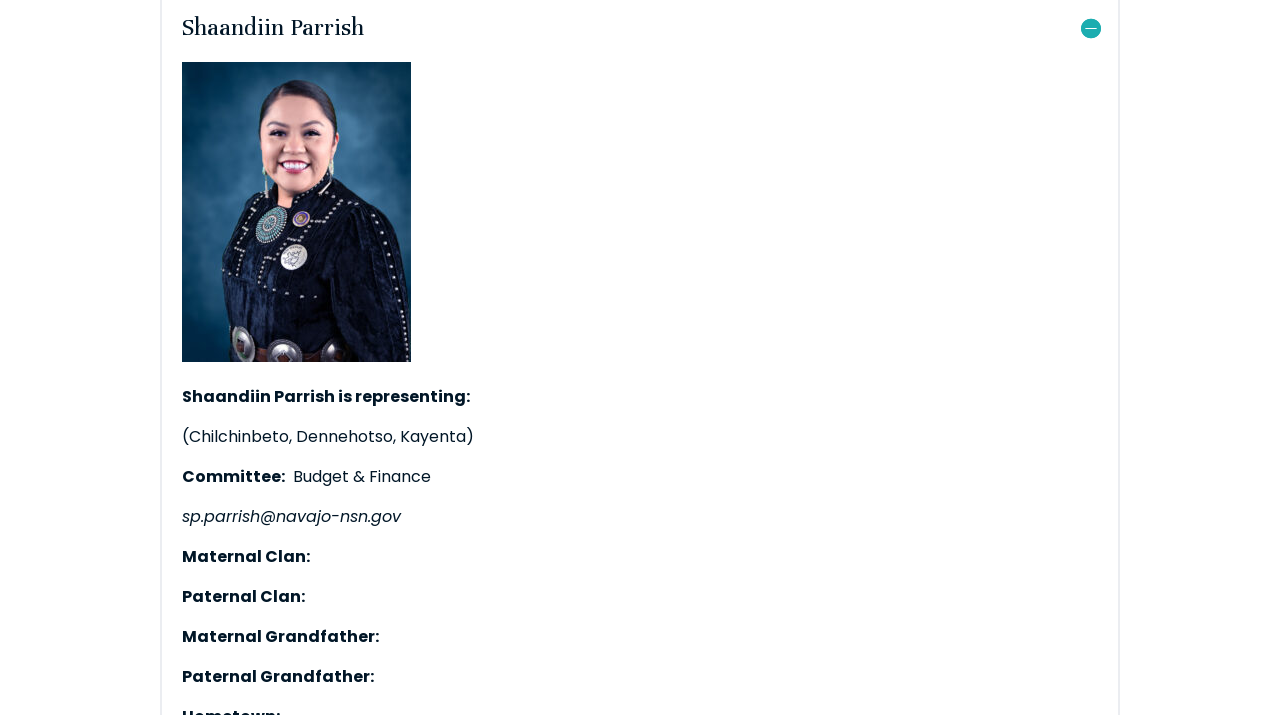

Waited for accordion content to become visible
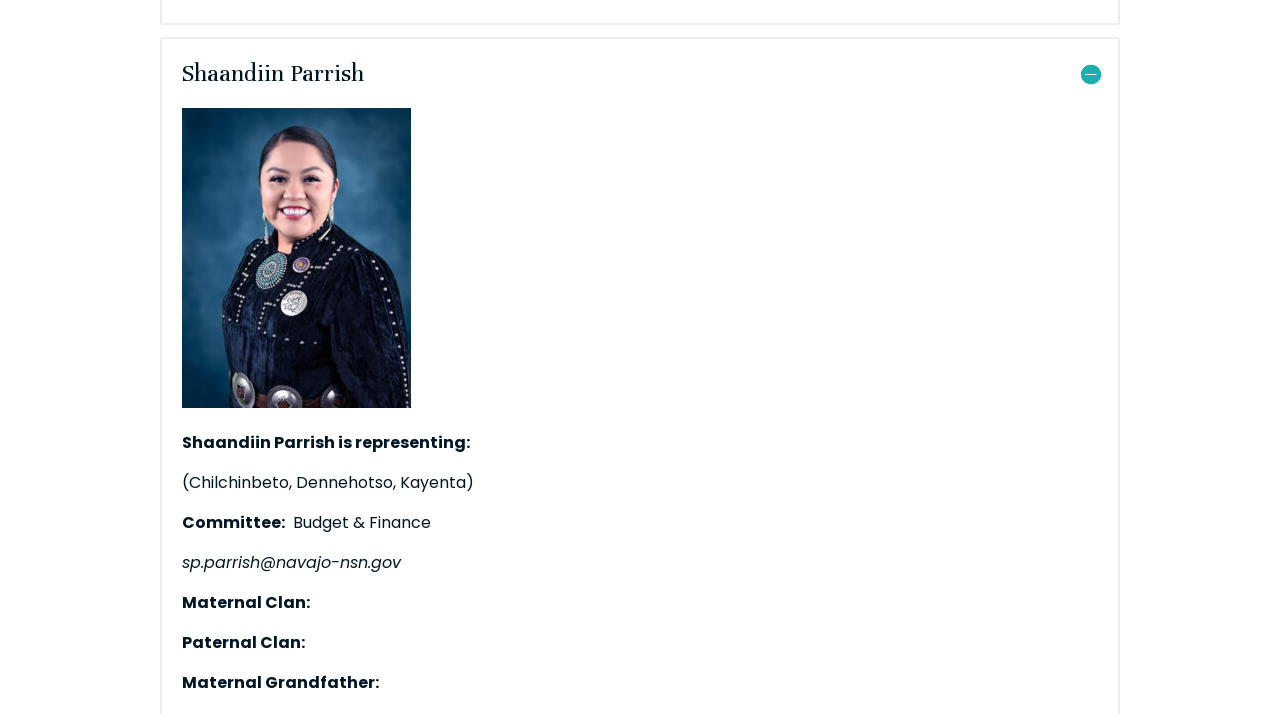

Clicked accordion title to expand council member details at (640, 361) on .et_pb_accordion_item >> nth=16 >> .et_pb_toggle_title
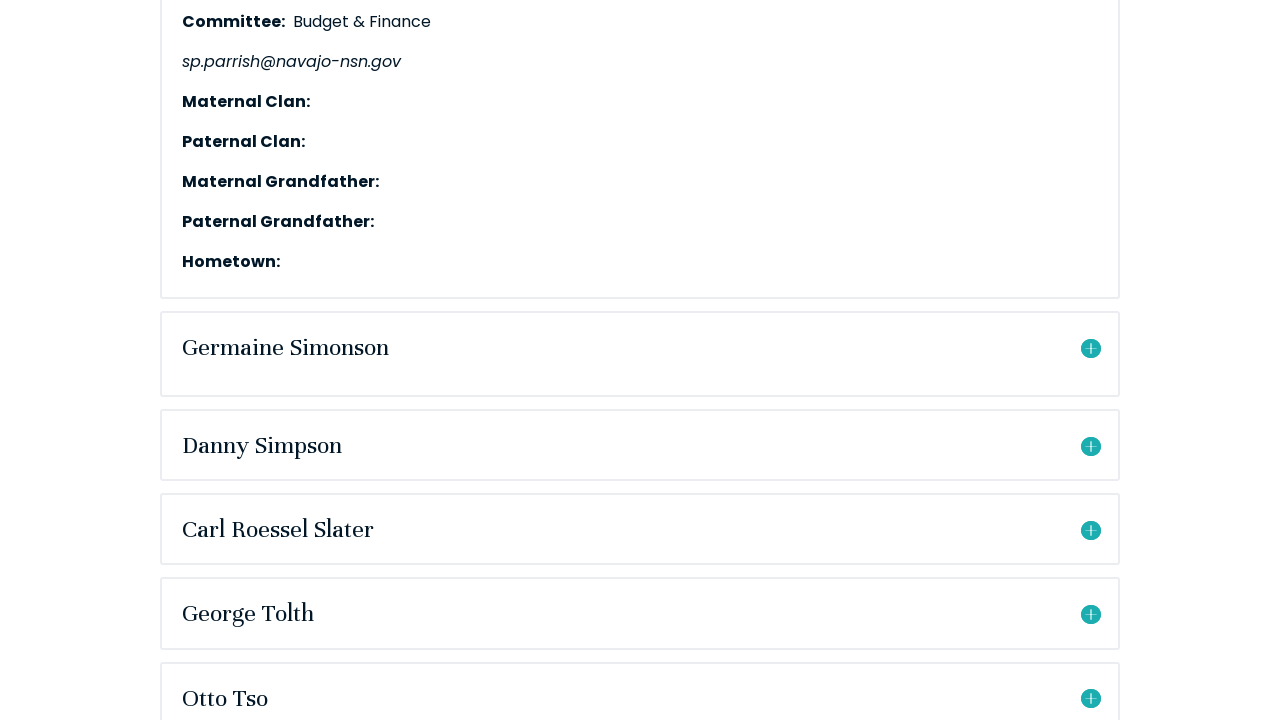

Waited for accordion animation to complete
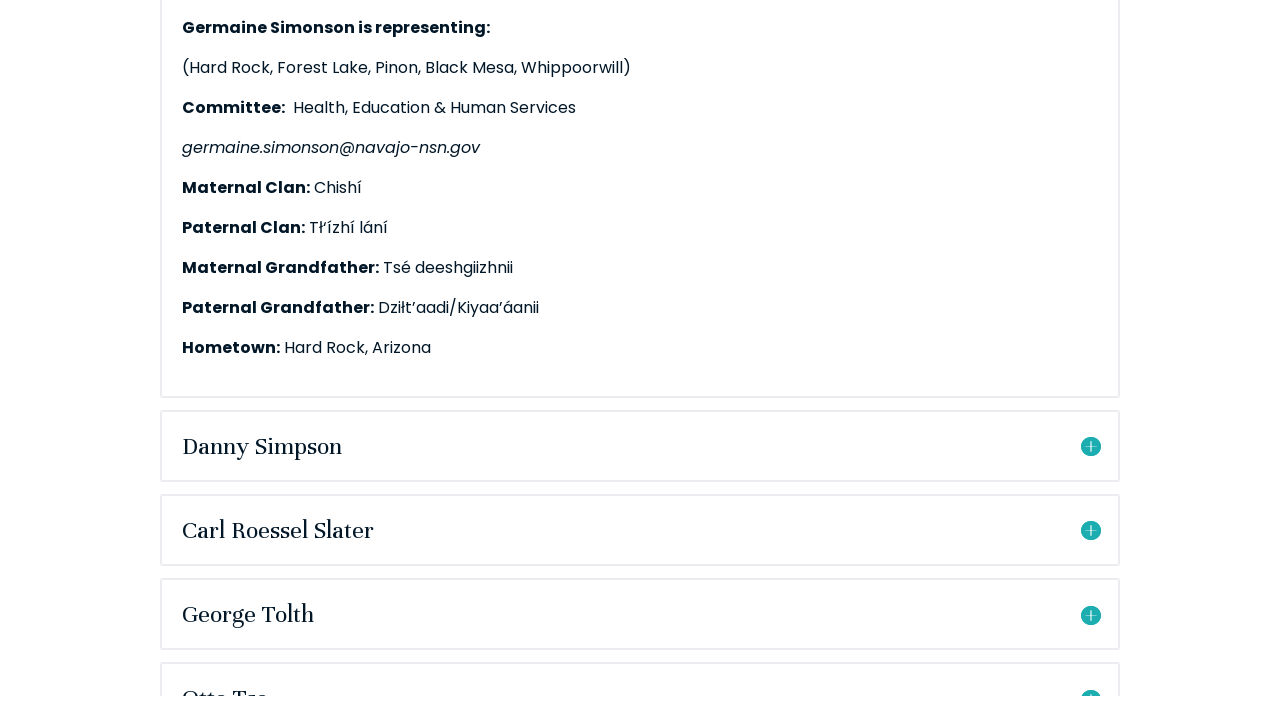

Waited for accordion content to become visible
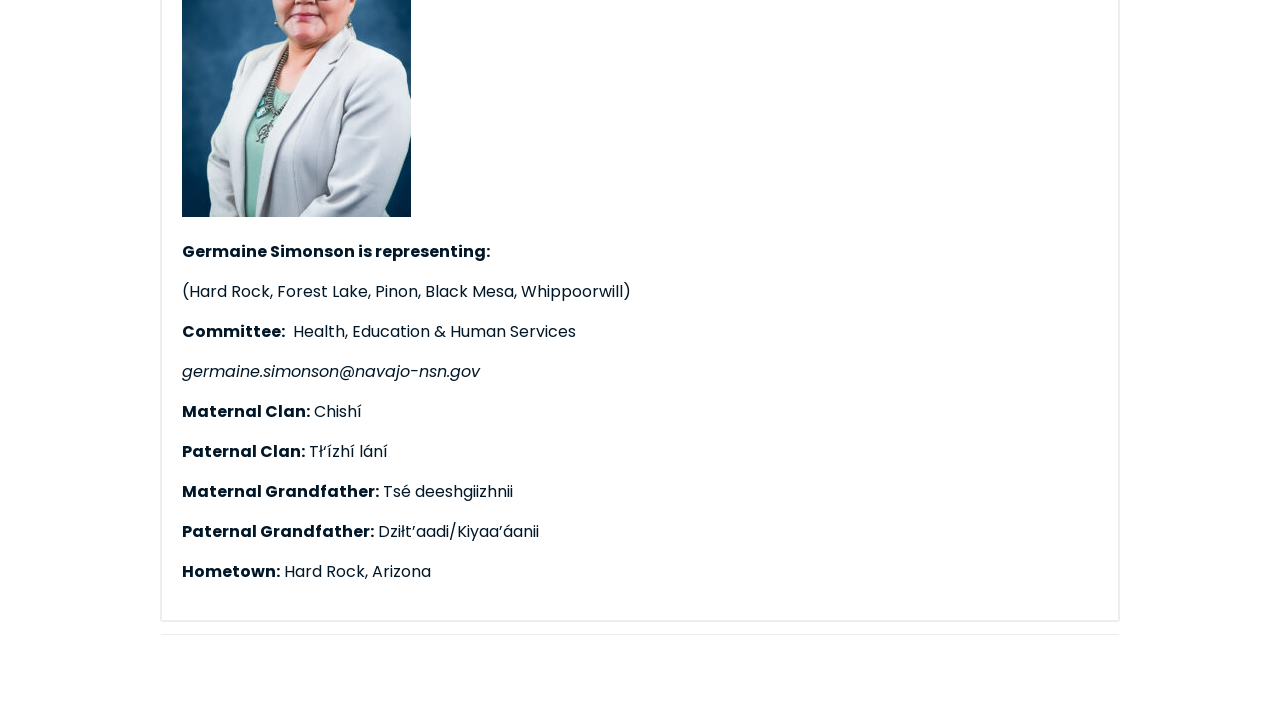

Clicked accordion title to expand council member details at (640, 361) on .et_pb_accordion_item >> nth=17 >> .et_pb_toggle_title
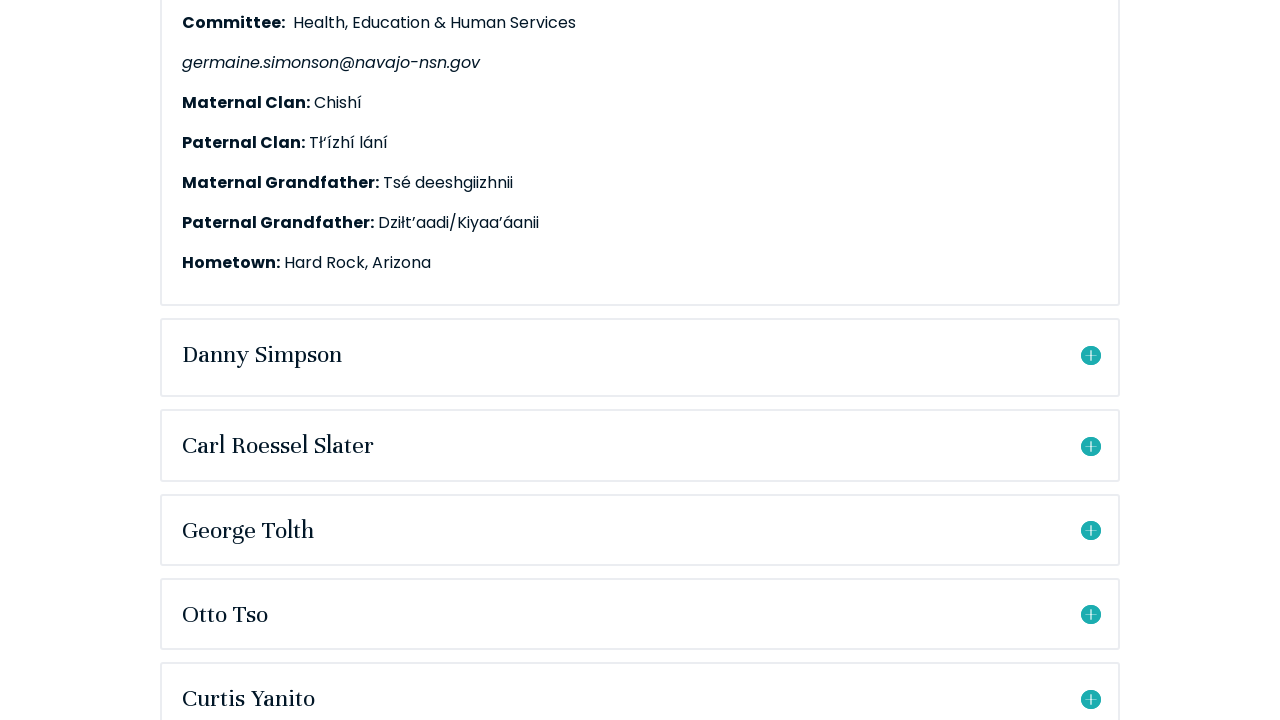

Waited for accordion animation to complete
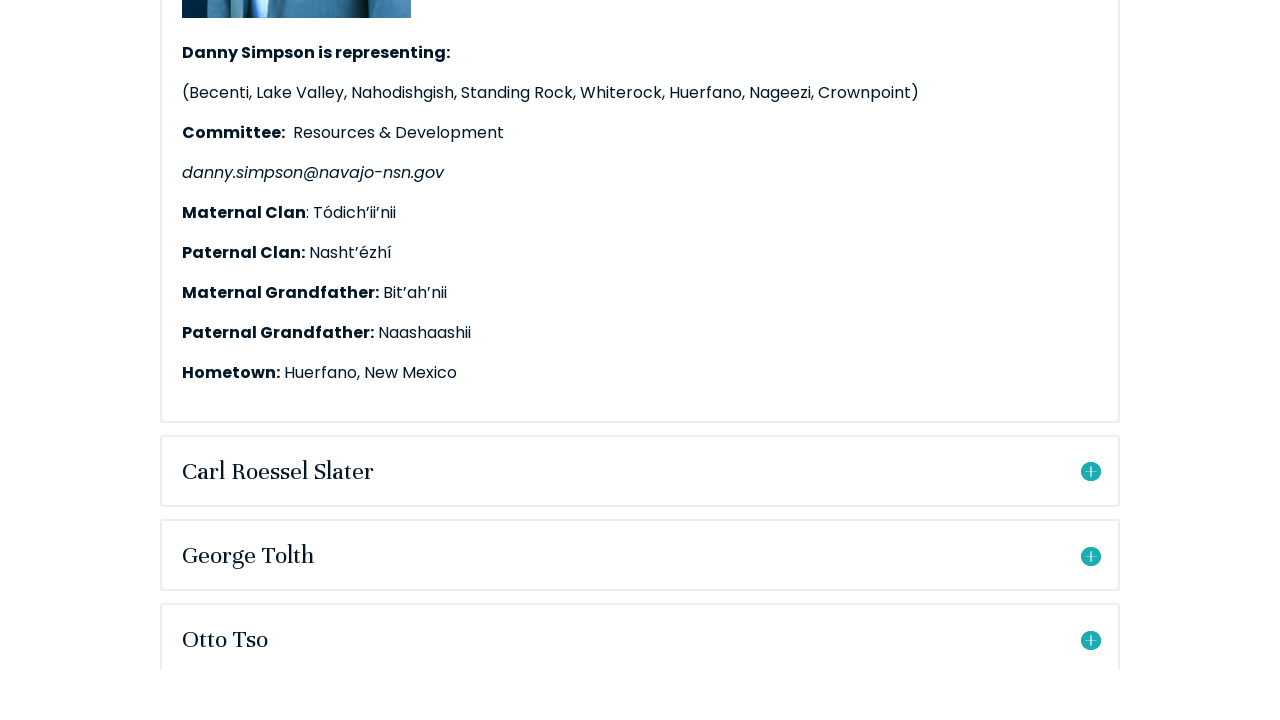

Waited for accordion content to become visible
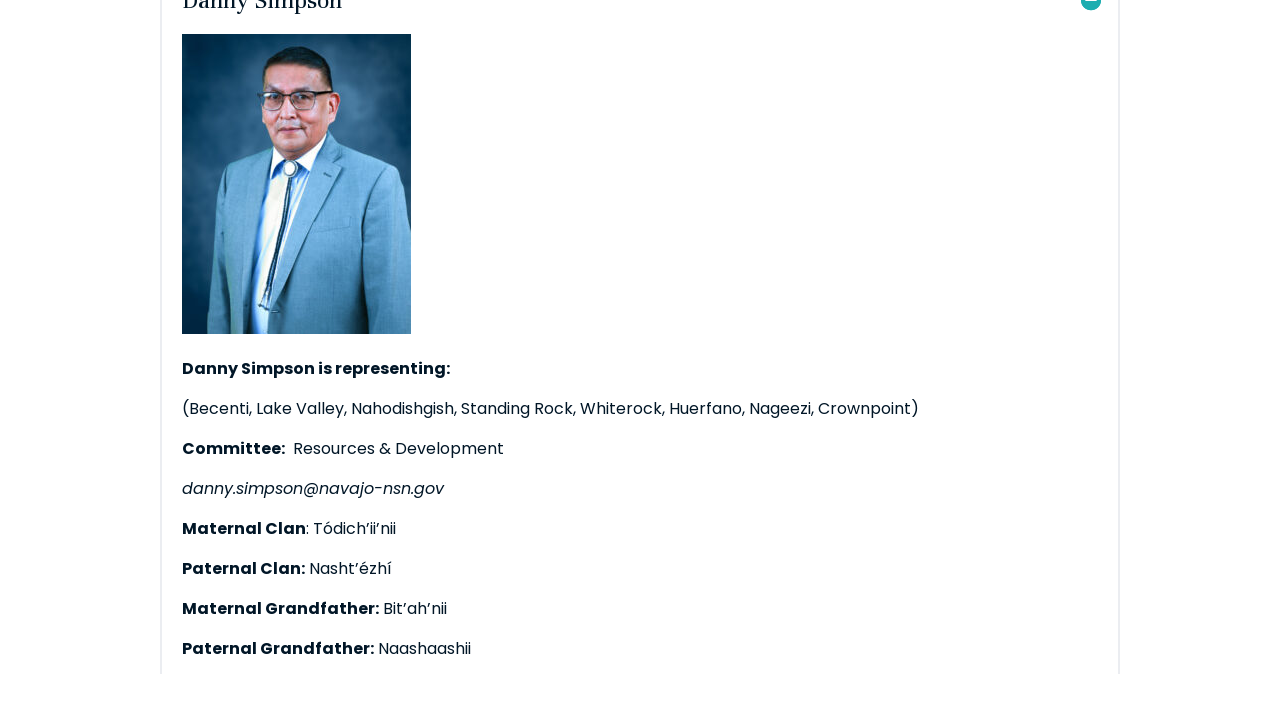

Clicked accordion title to expand council member details at (640, 361) on .et_pb_accordion_item >> nth=18 >> .et_pb_toggle_title
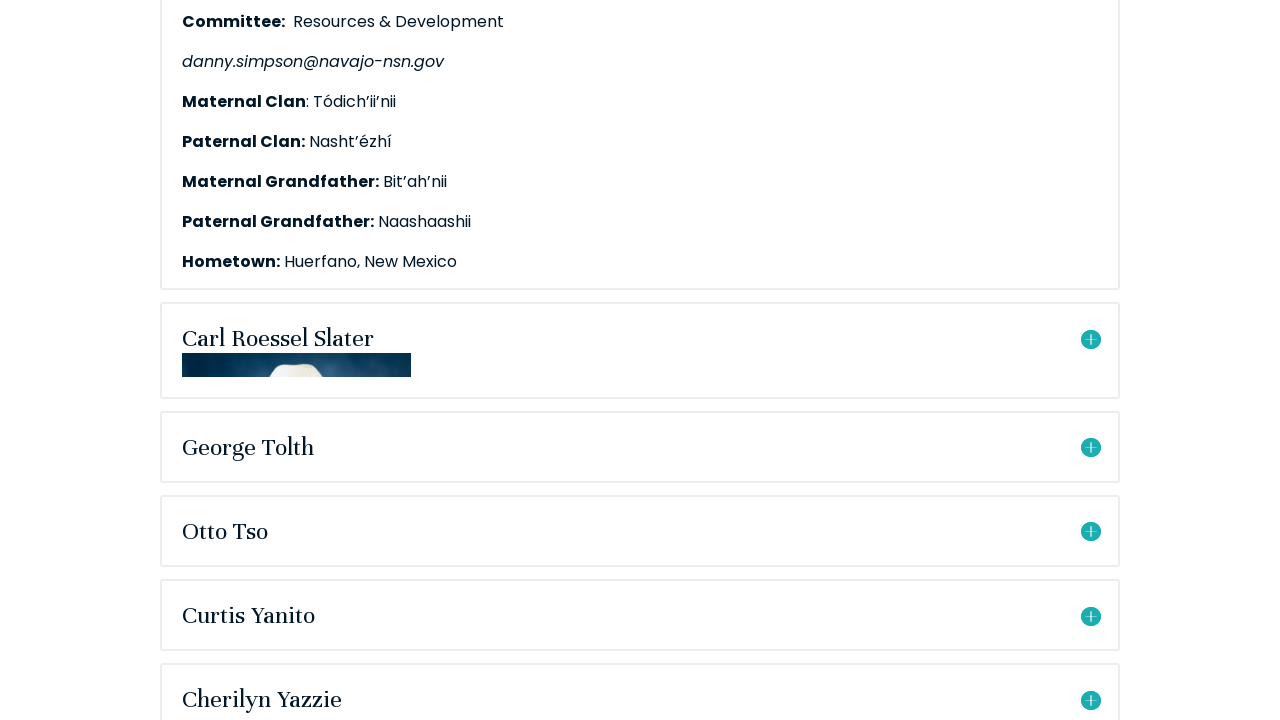

Waited for accordion animation to complete
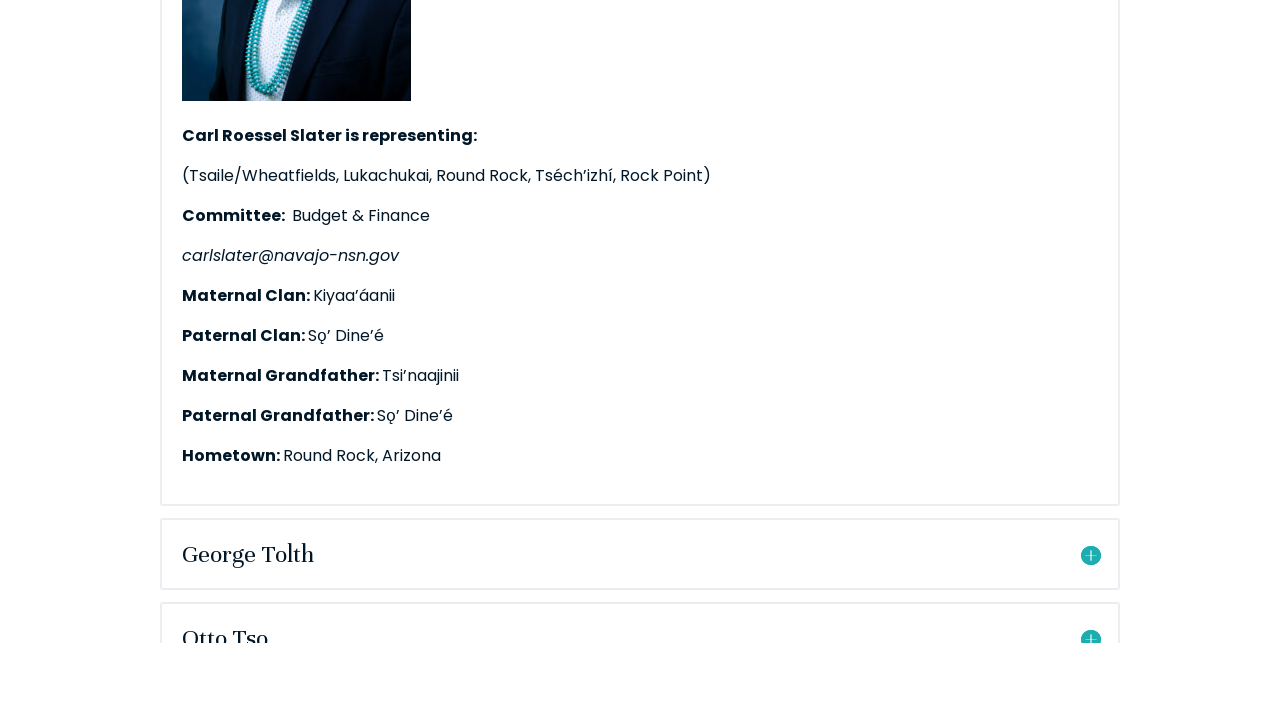

Waited for accordion content to become visible
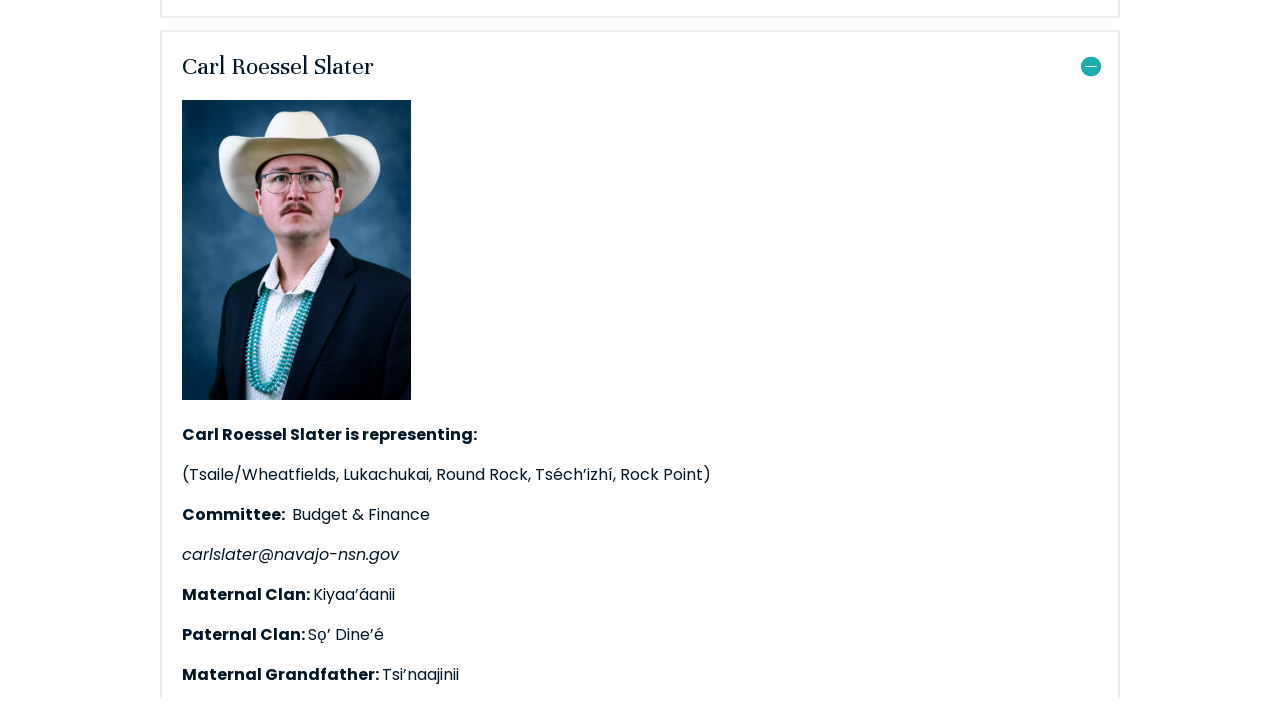

Clicked accordion title to expand council member details at (640, 360) on .et_pb_accordion_item >> nth=19 >> .et_pb_toggle_title
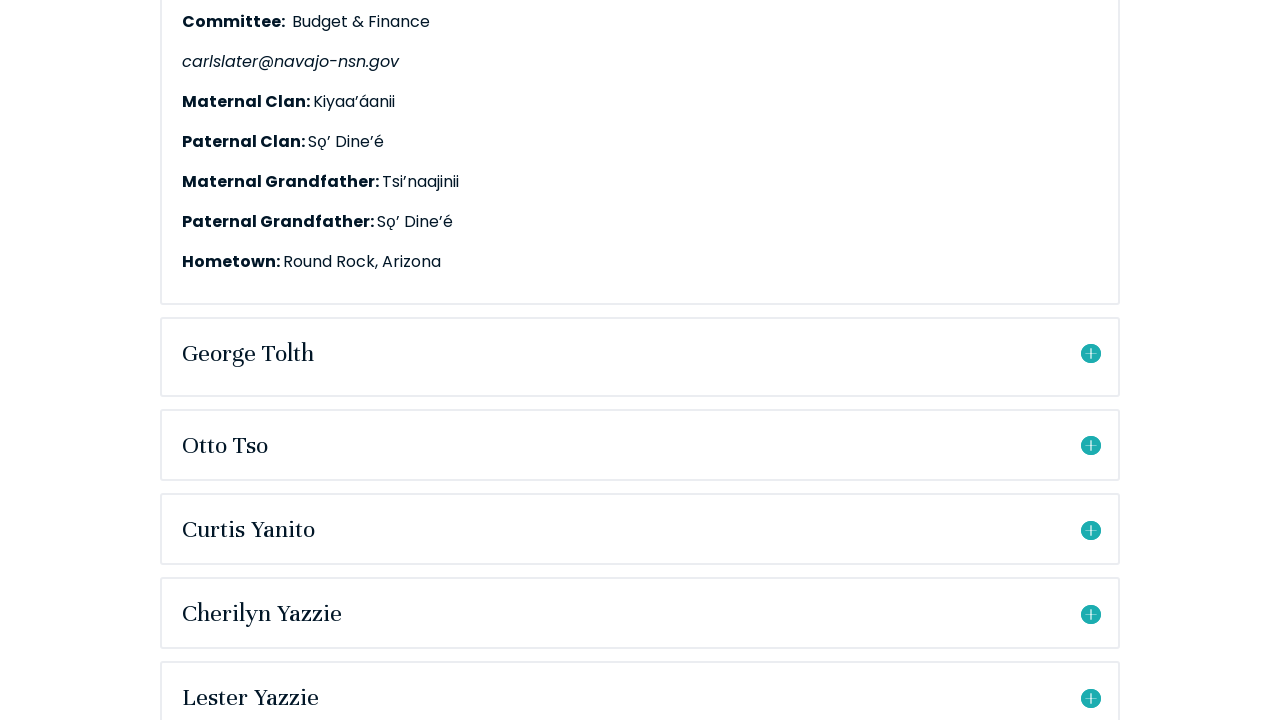

Waited for accordion animation to complete
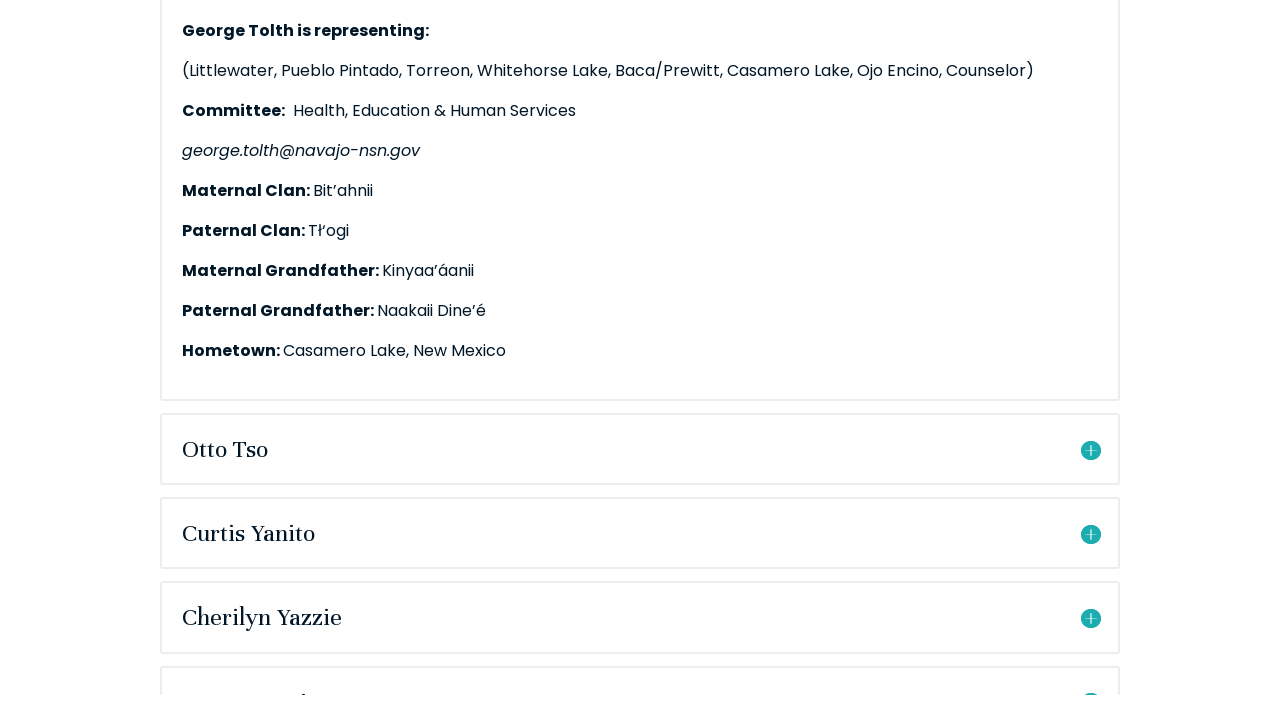

Waited for accordion content to become visible
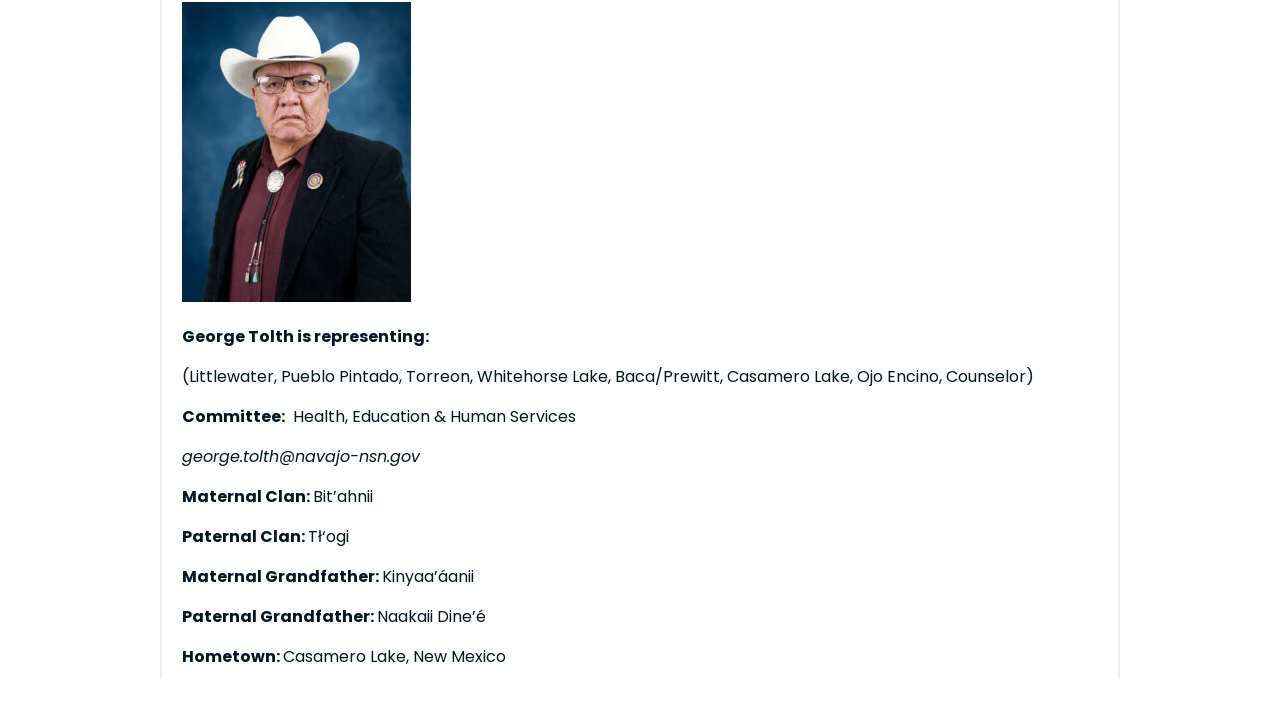

Clicked accordion title to expand council member details at (640, 360) on .et_pb_accordion_item >> nth=20 >> .et_pb_toggle_title
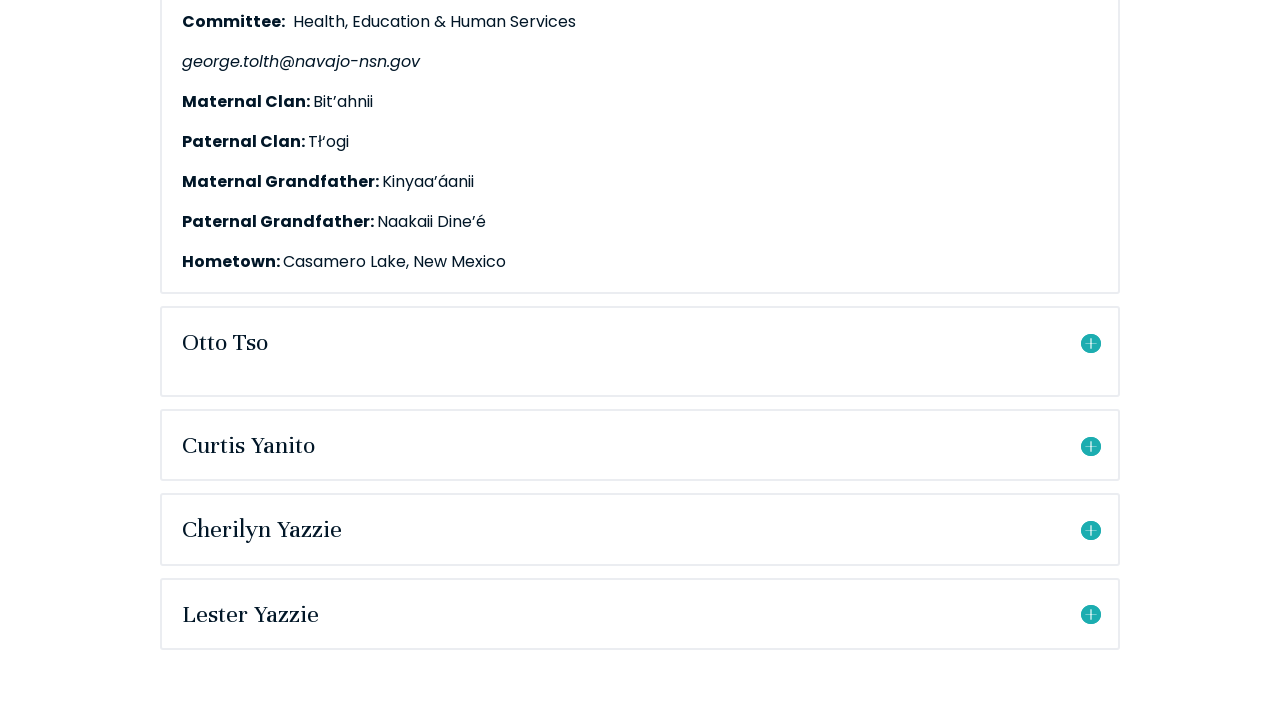

Waited for accordion animation to complete
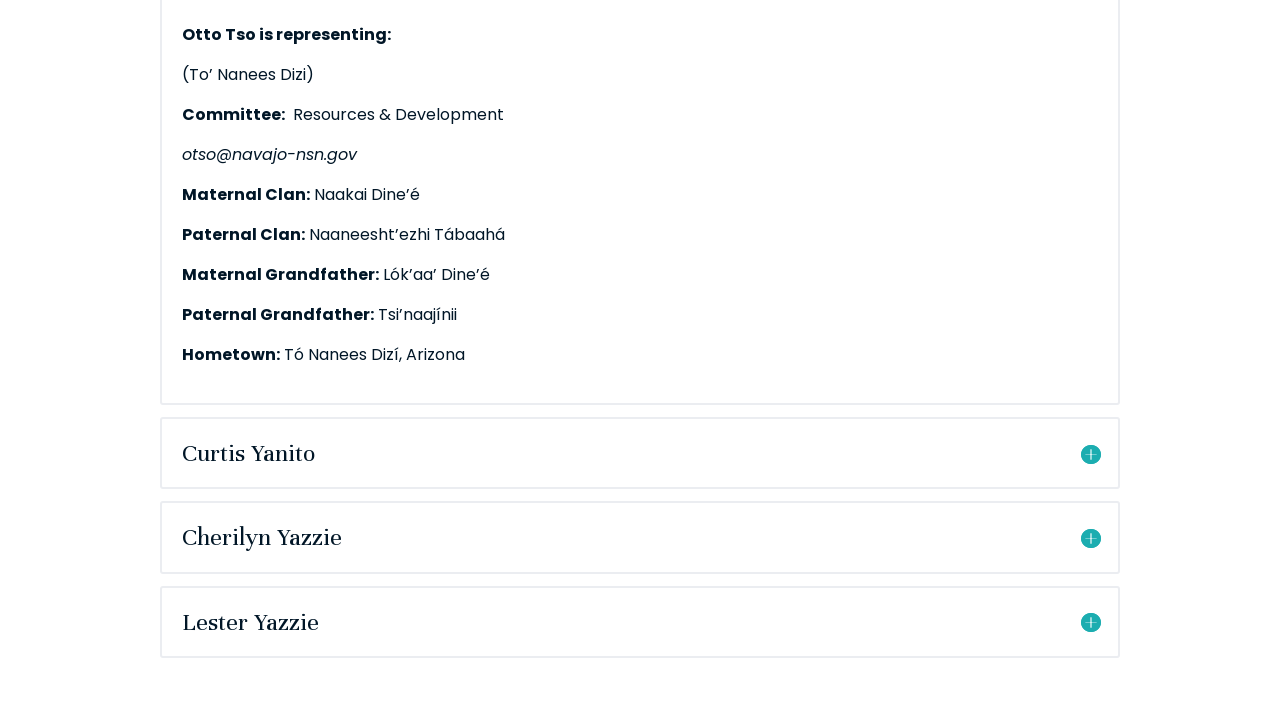

Waited for accordion content to become visible
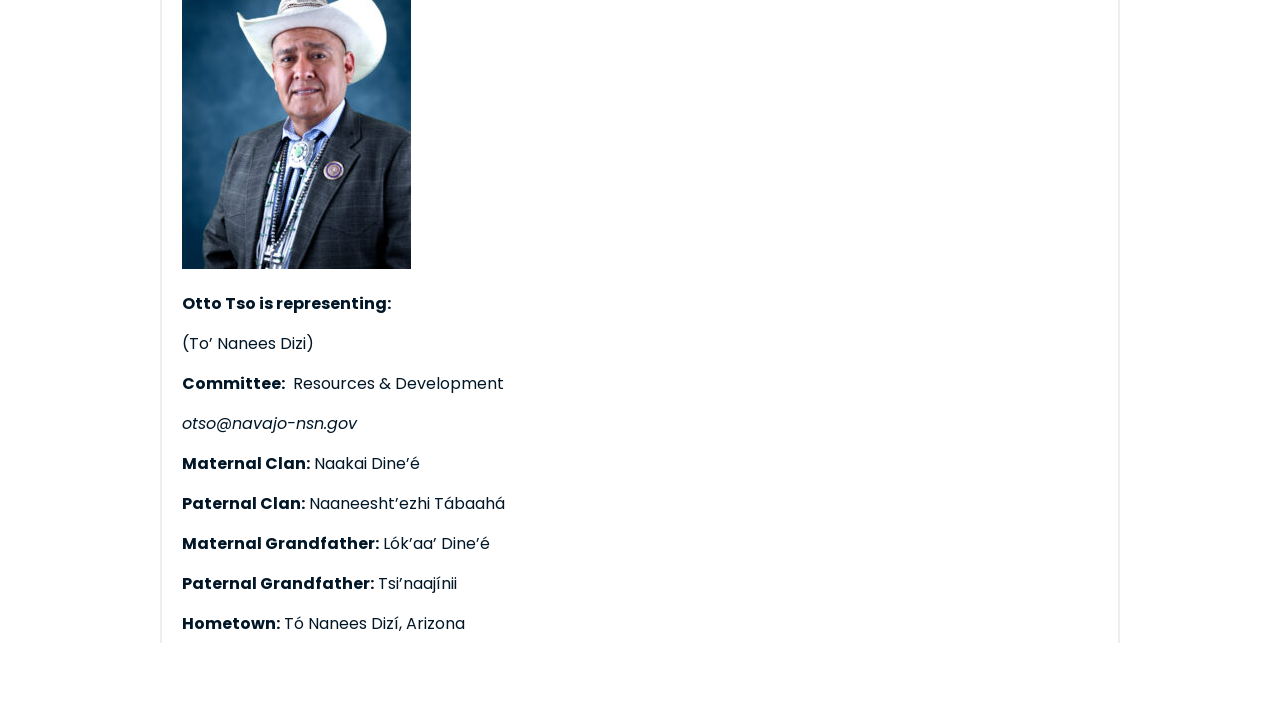

Clicked accordion title to expand council member details at (640, 360) on .et_pb_accordion_item >> nth=21 >> .et_pb_toggle_title
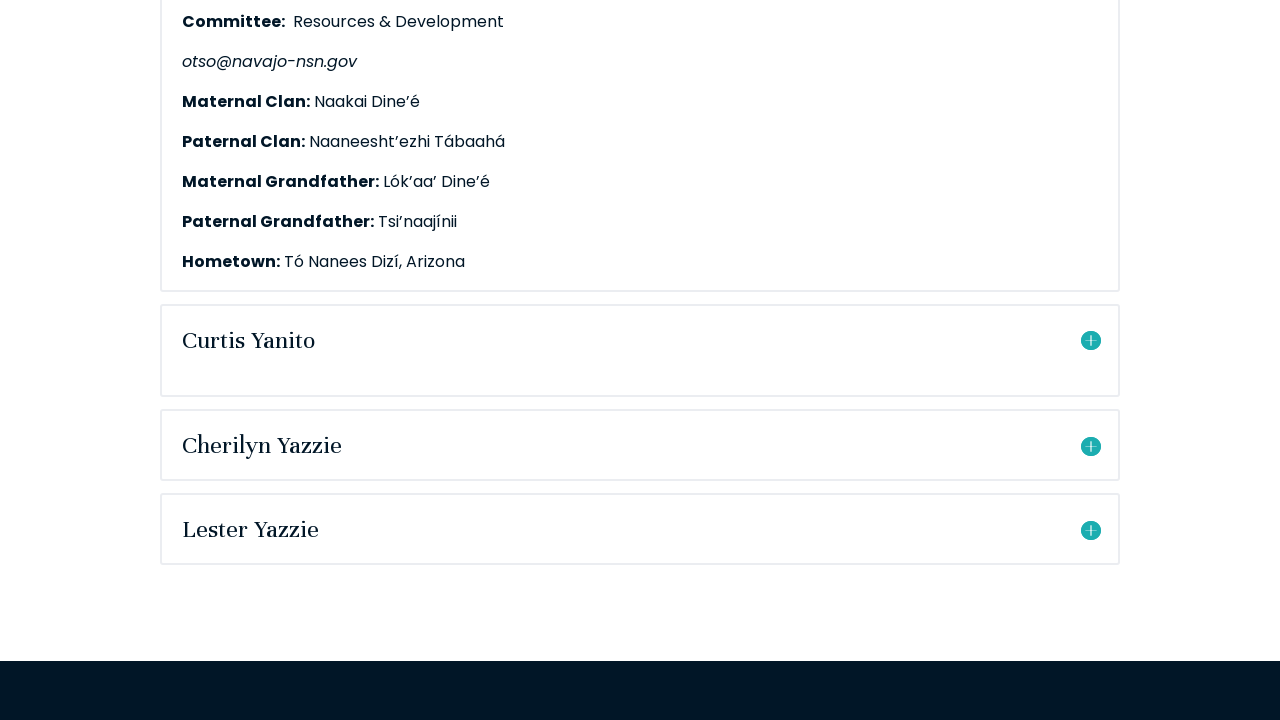

Waited for accordion animation to complete
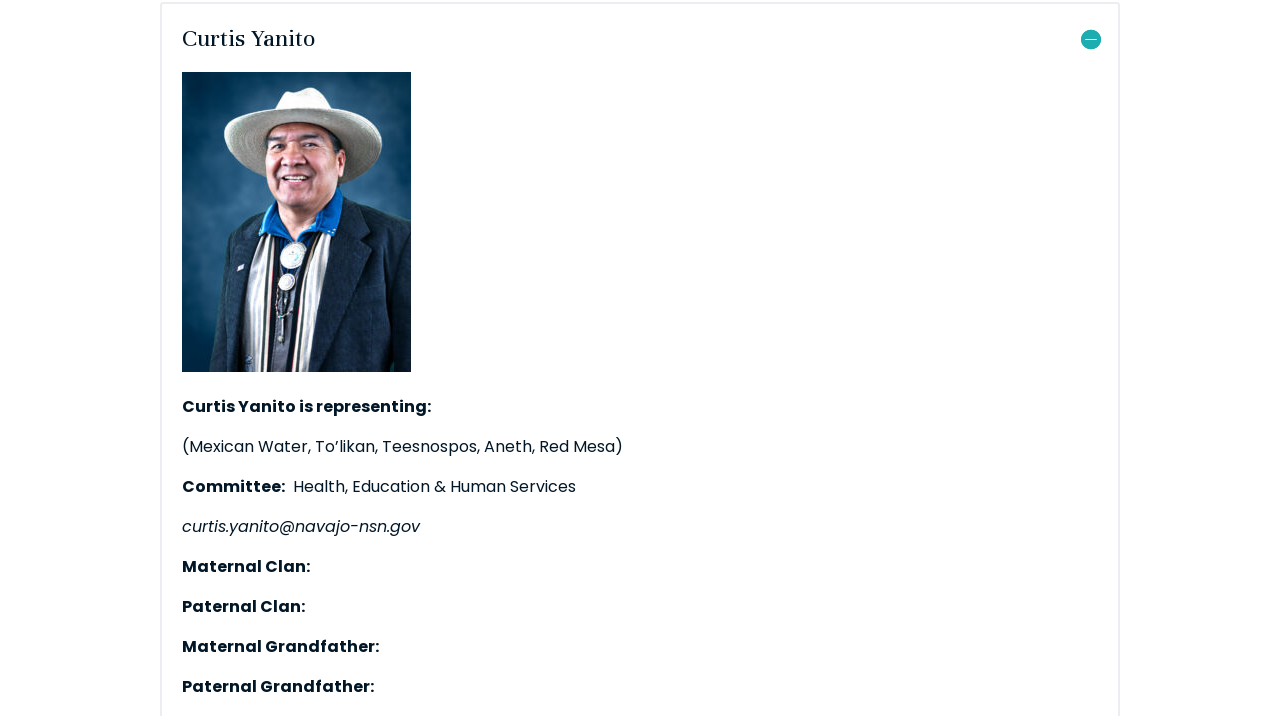

Waited for accordion content to become visible
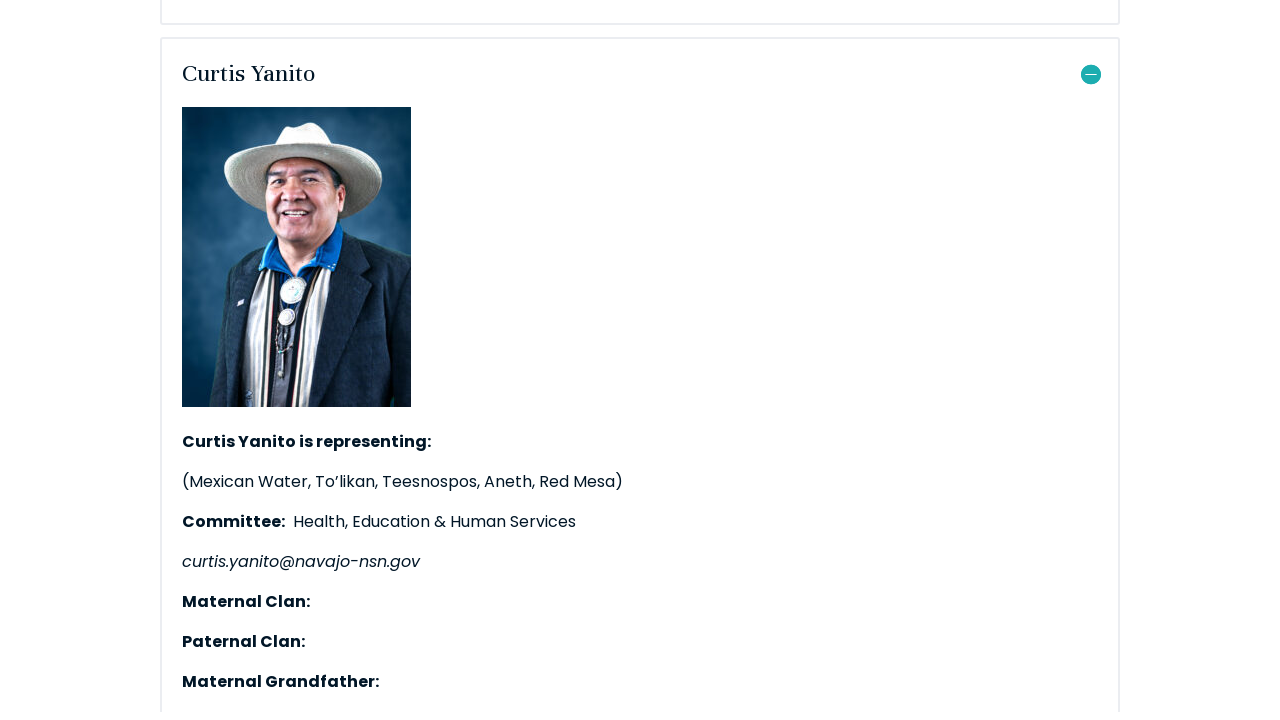

Clicked accordion title to expand council member details at (640, 361) on .et_pb_accordion_item >> nth=22 >> .et_pb_toggle_title
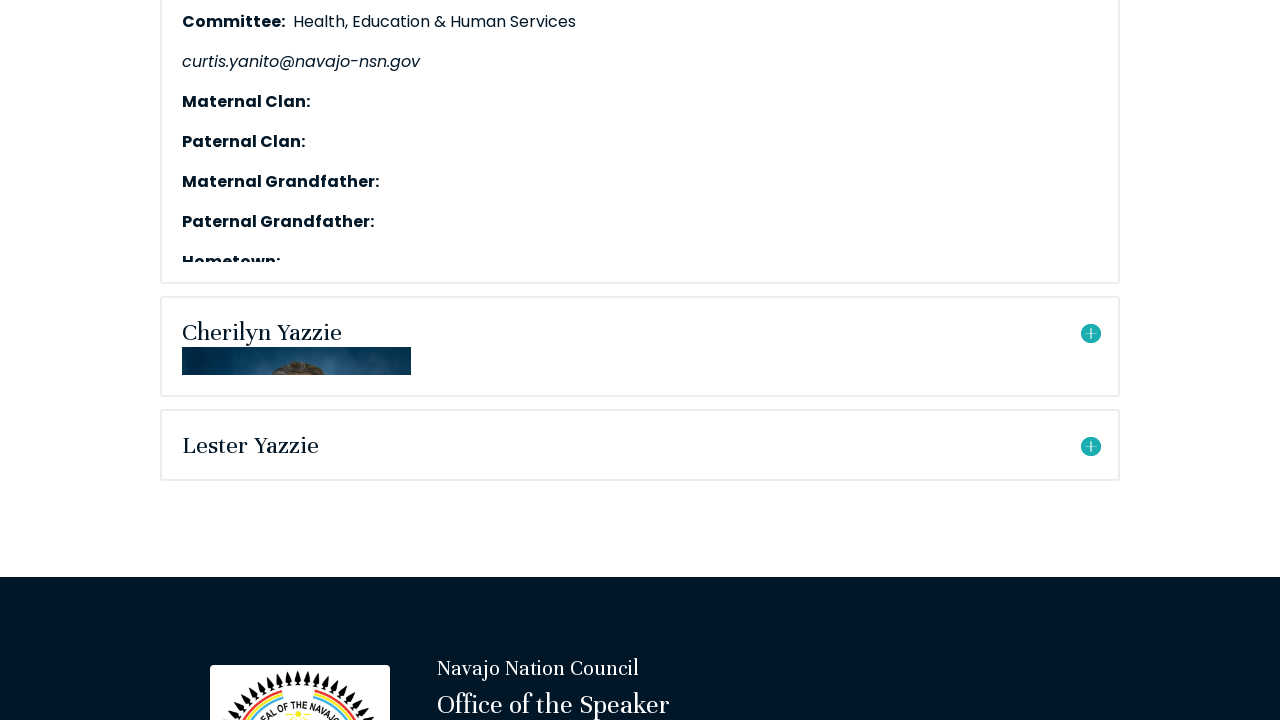

Waited for accordion animation to complete
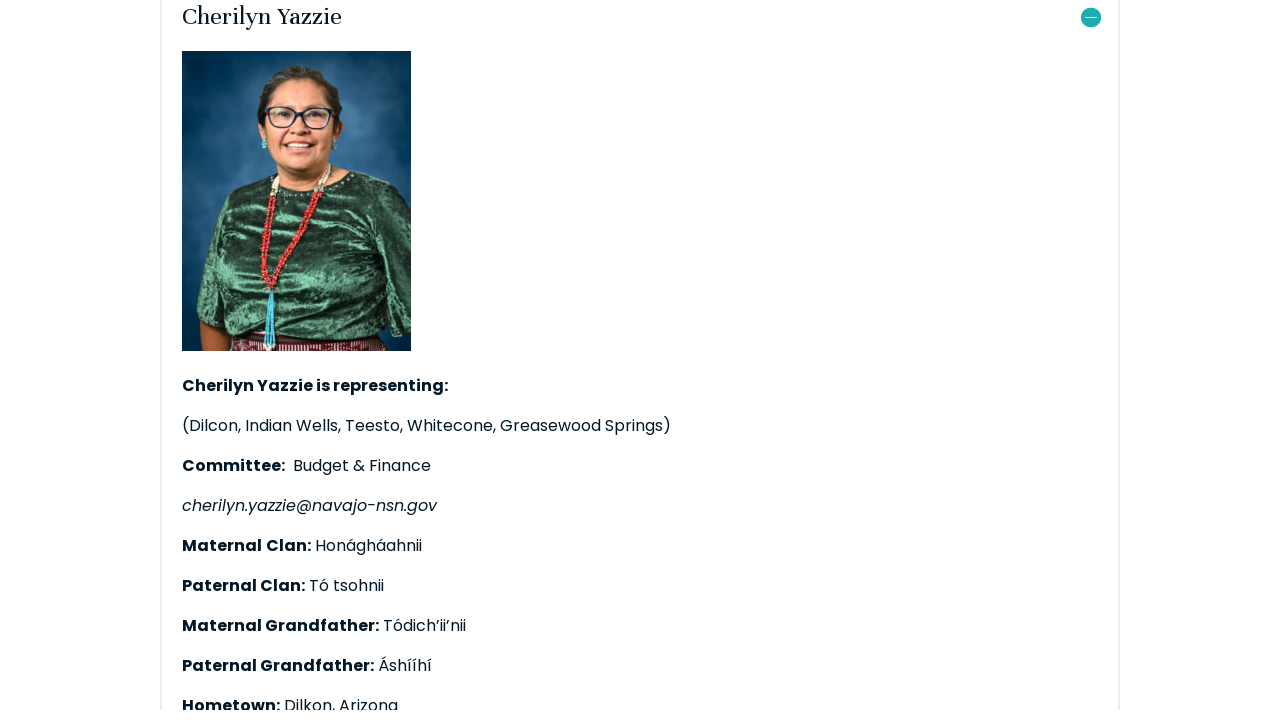

Waited for accordion content to become visible
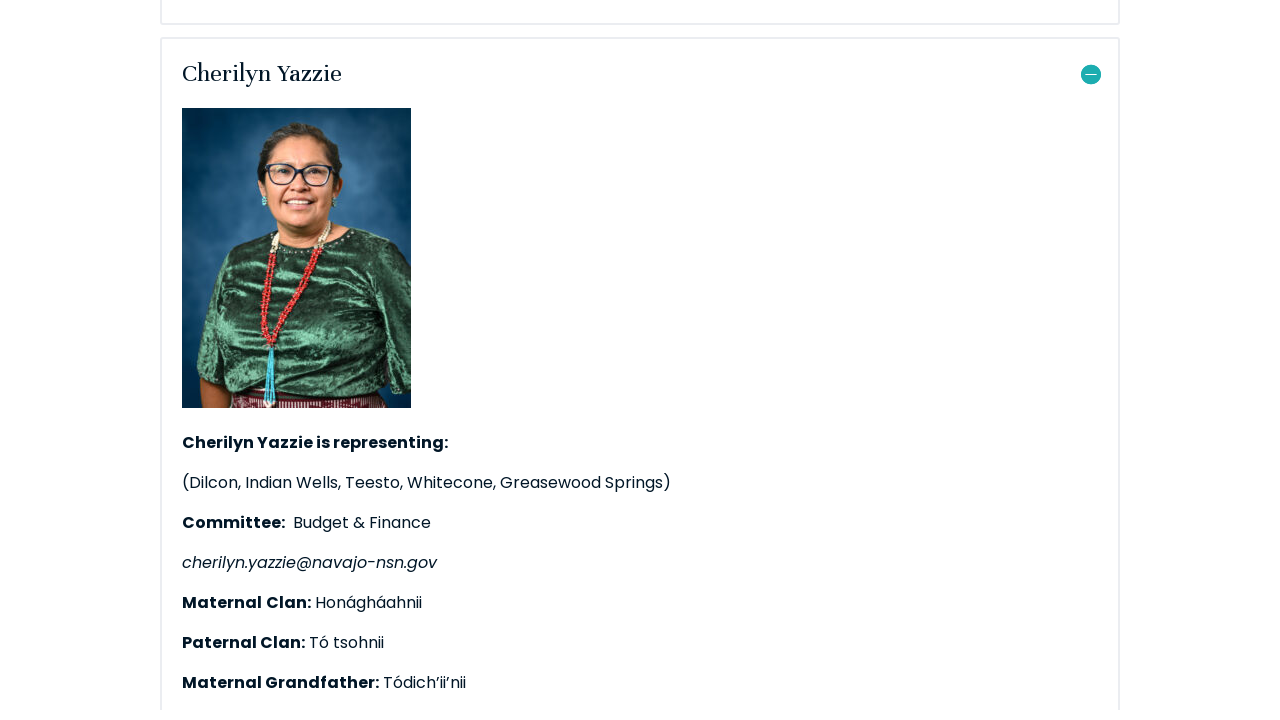

Clicked accordion title to expand council member details at (640, 361) on .et_pb_accordion_item >> nth=23 >> .et_pb_toggle_title
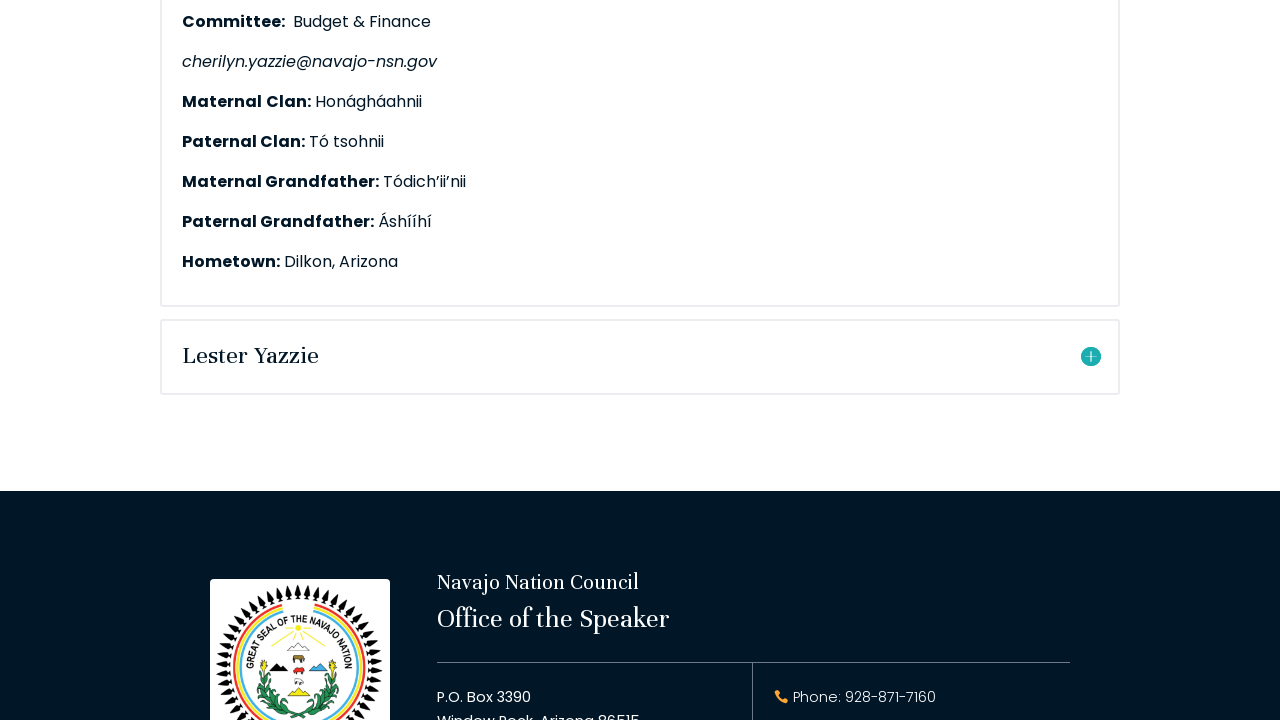

Waited for accordion animation to complete
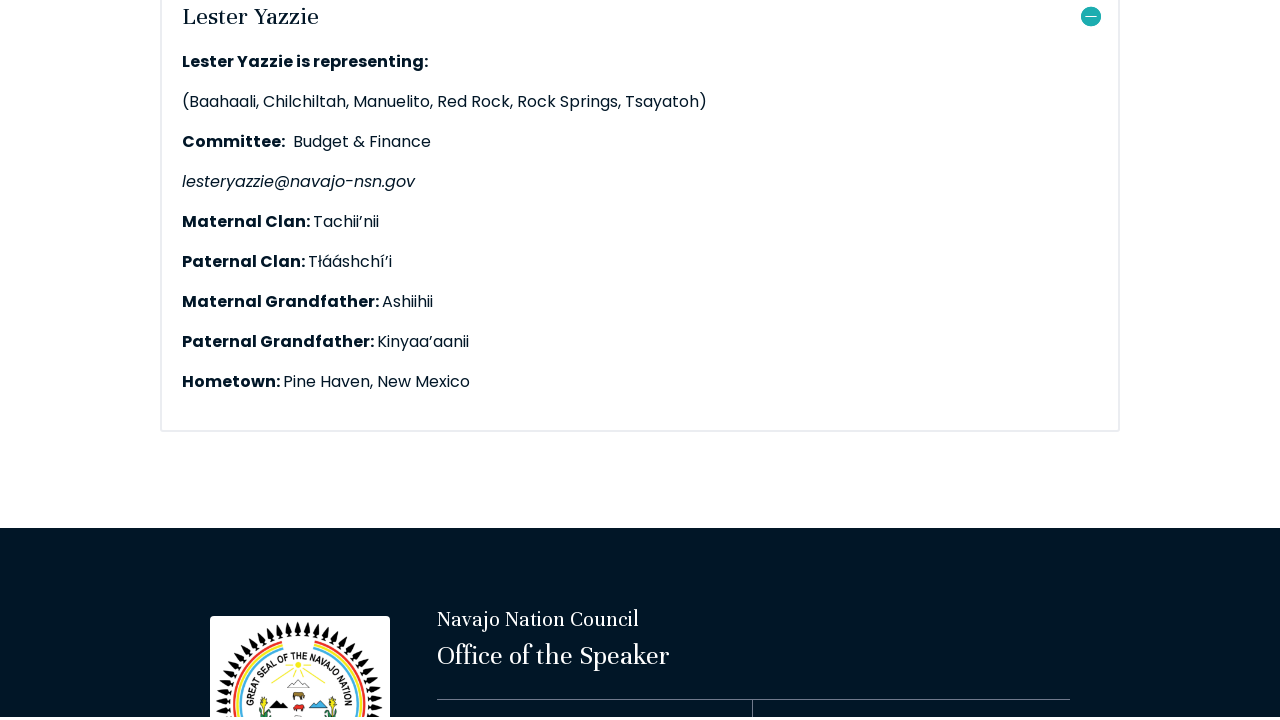

Waited for accordion content to become visible
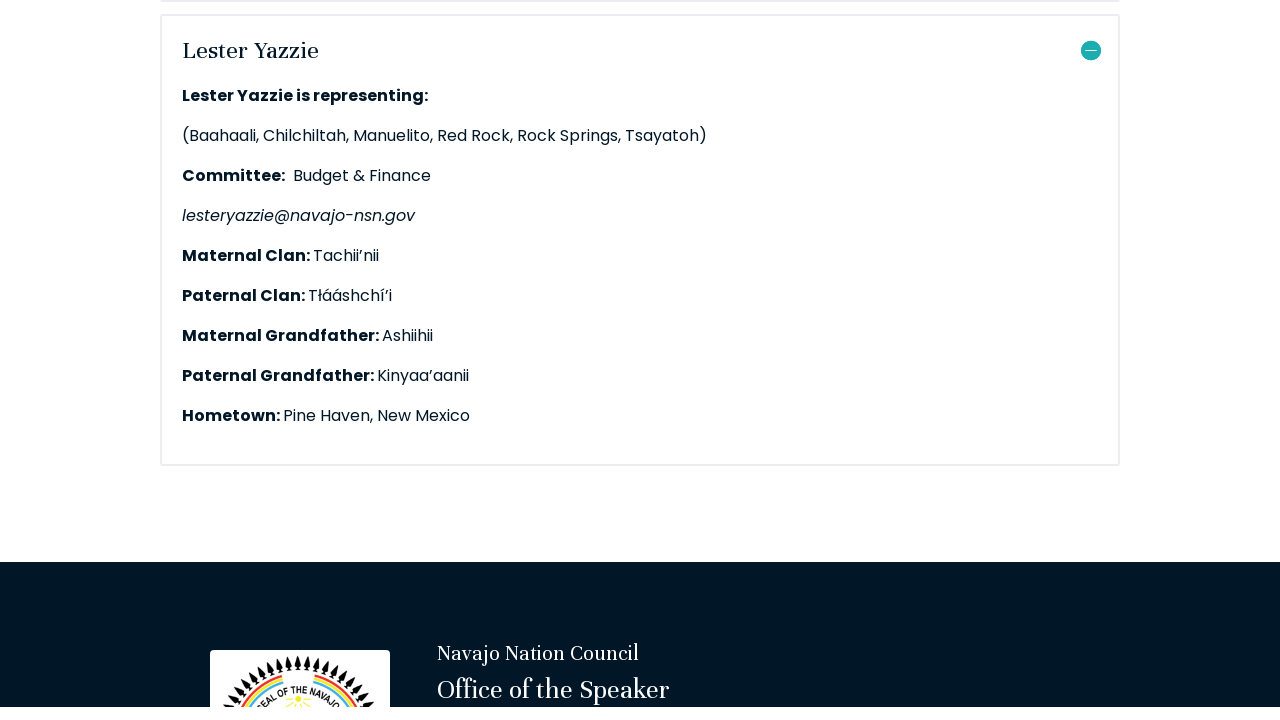

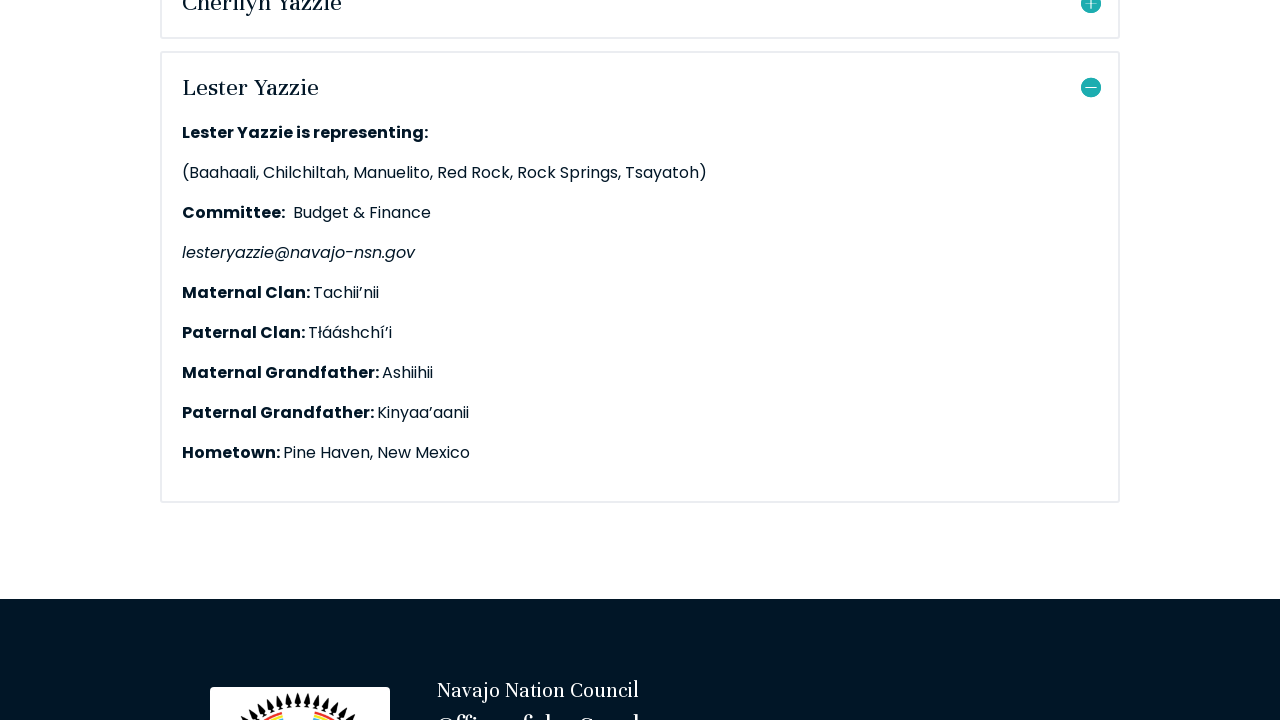